Tests adding items to cart on a grocery shopping practice site by iterating through products and clicking "Add to Cart" for items that match a predefined list (Cucumber, Brocolli, Beetroot).

Starting URL: https://rahulshettyacademy.com/seleniumPractise/

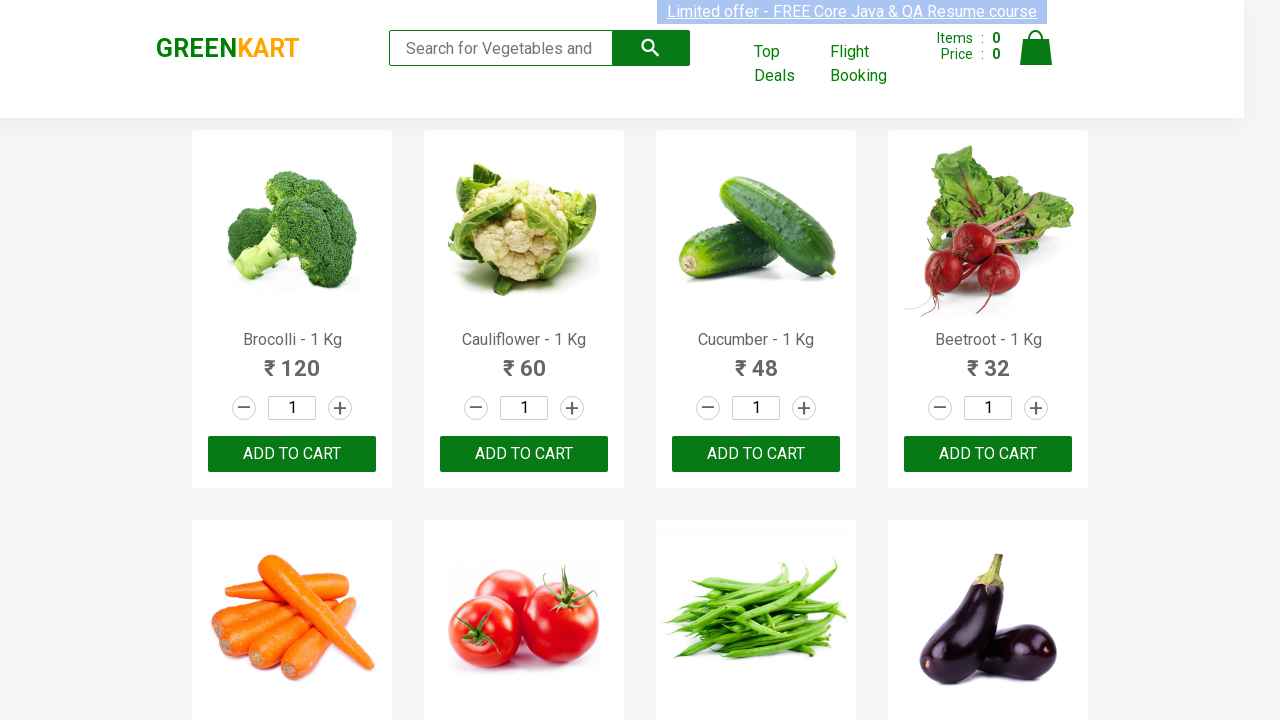

Waited for product names to load on the grocery shopping page
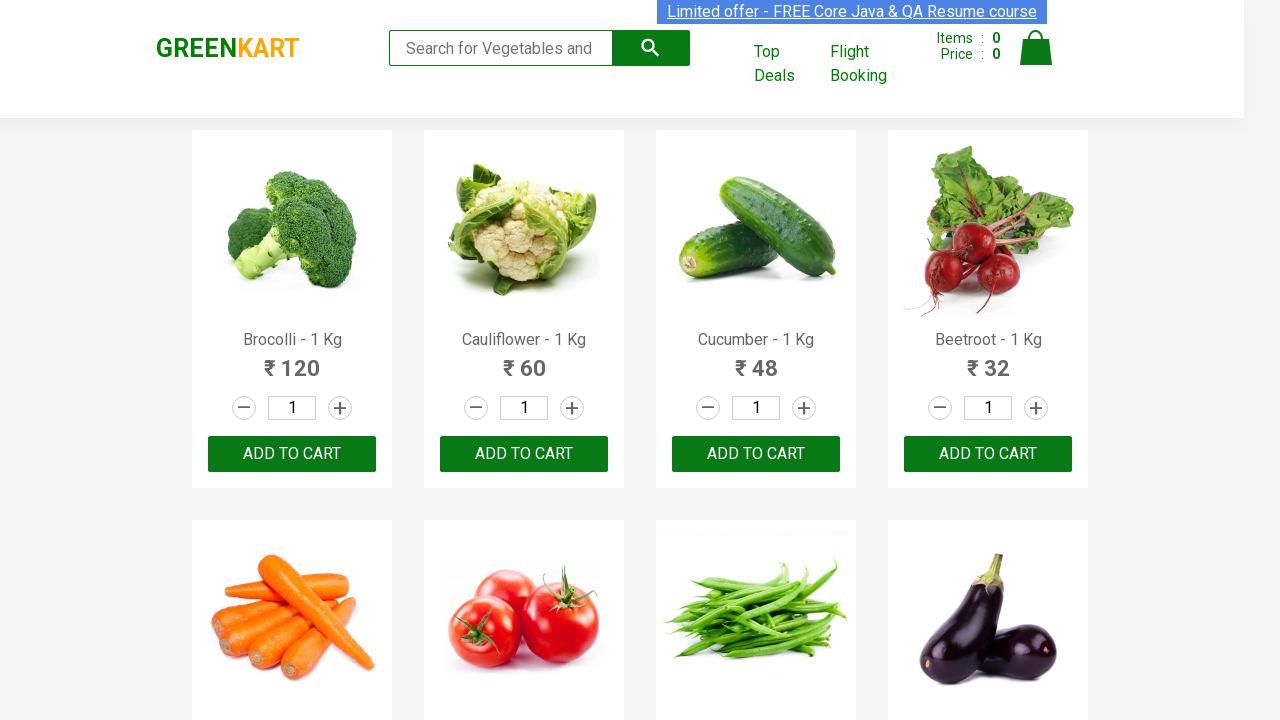

Retrieved all product name elements from the page
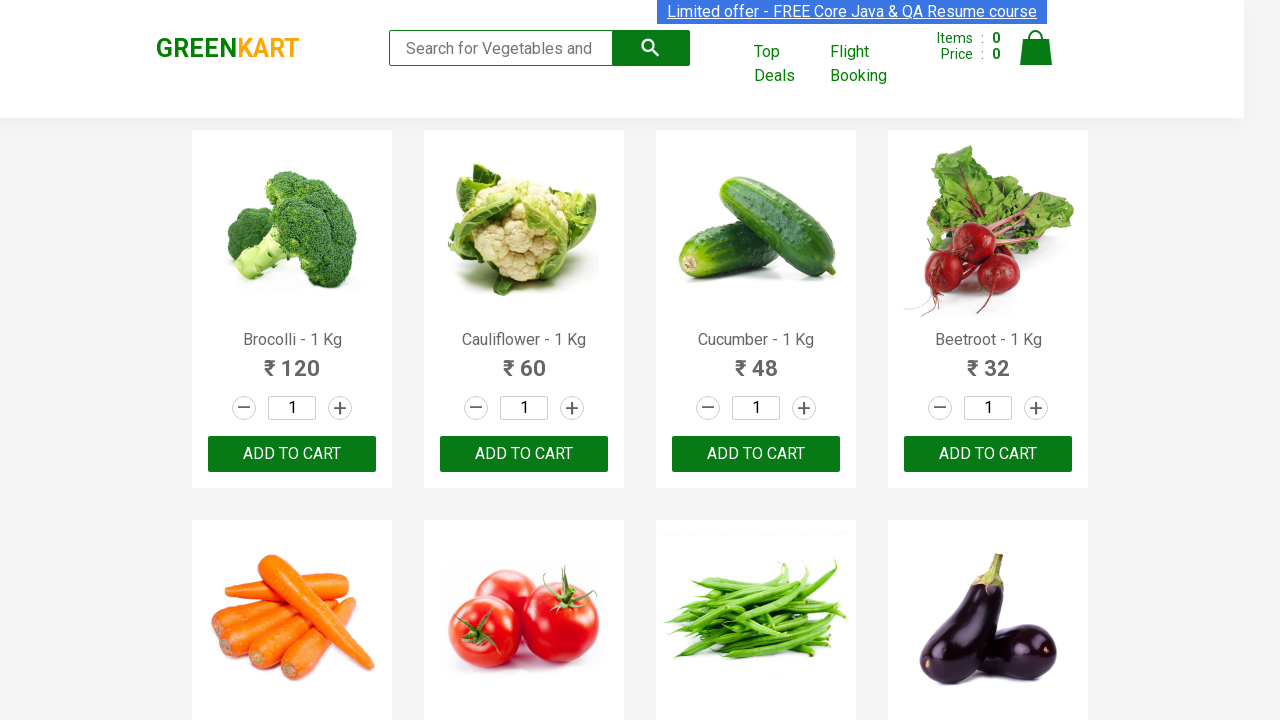

Retrieved product name: Brocolli - 1 Kg
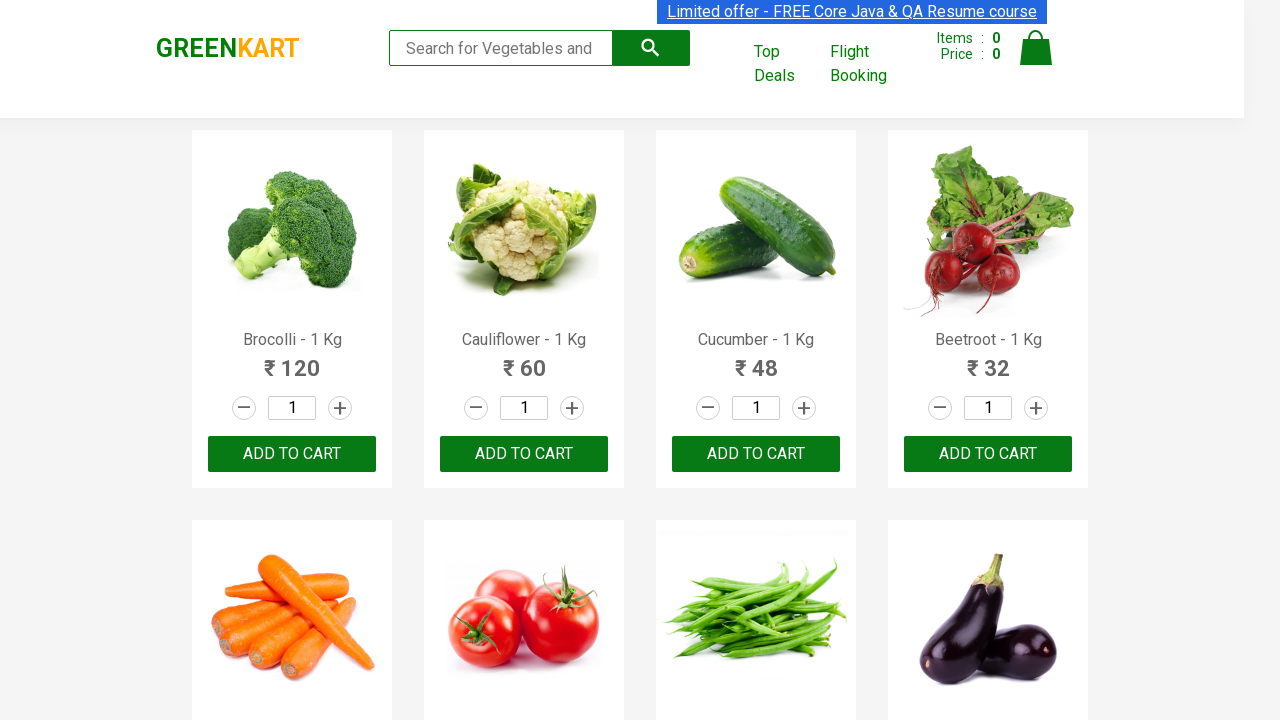

Retrieved all ADD TO CART buttons from the page
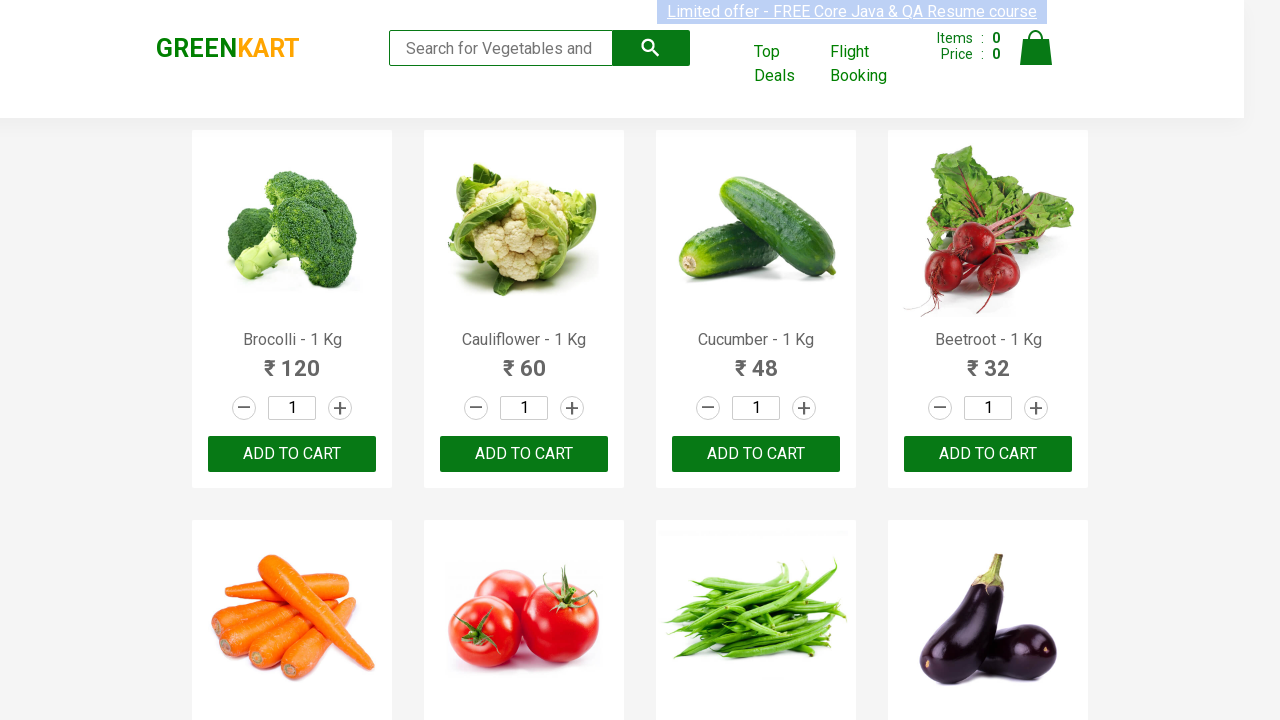

Clicked ADD TO CART button for Brocolli at (292, 454) on xpath=//button[text()='ADD TO CART'] >> nth=0
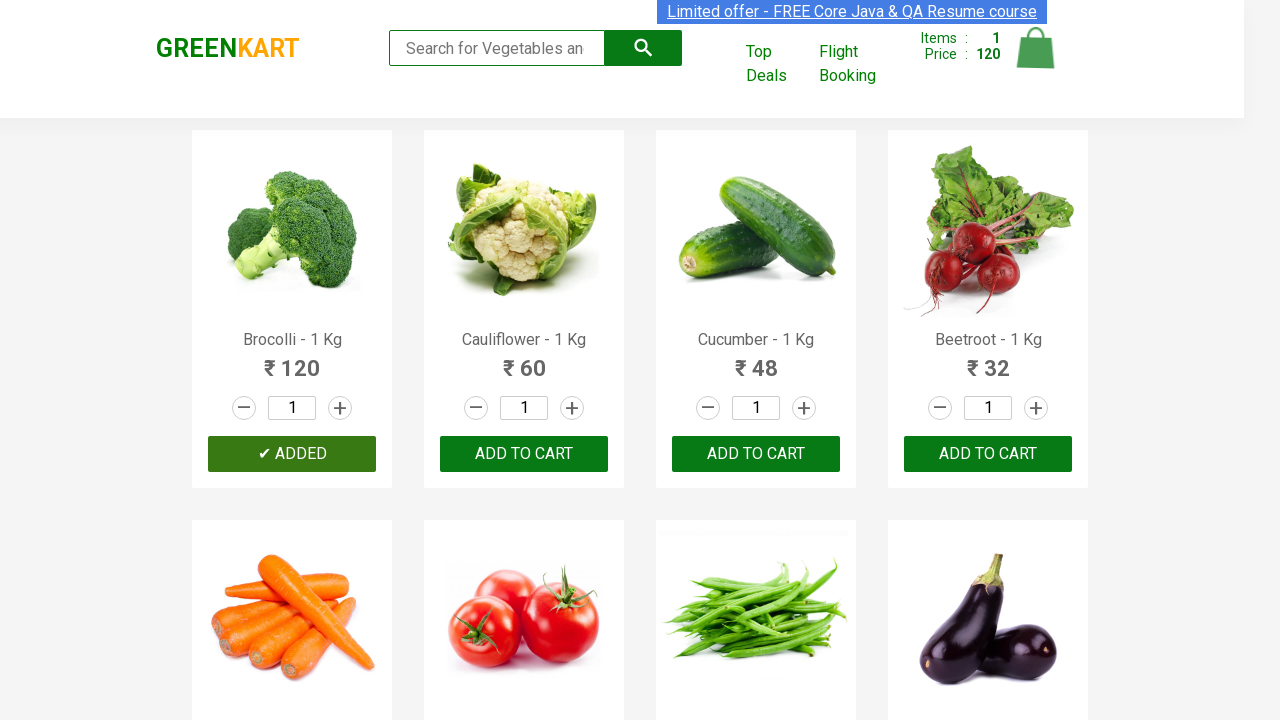

Retrieved product name: Cauliflower - 1 Kg
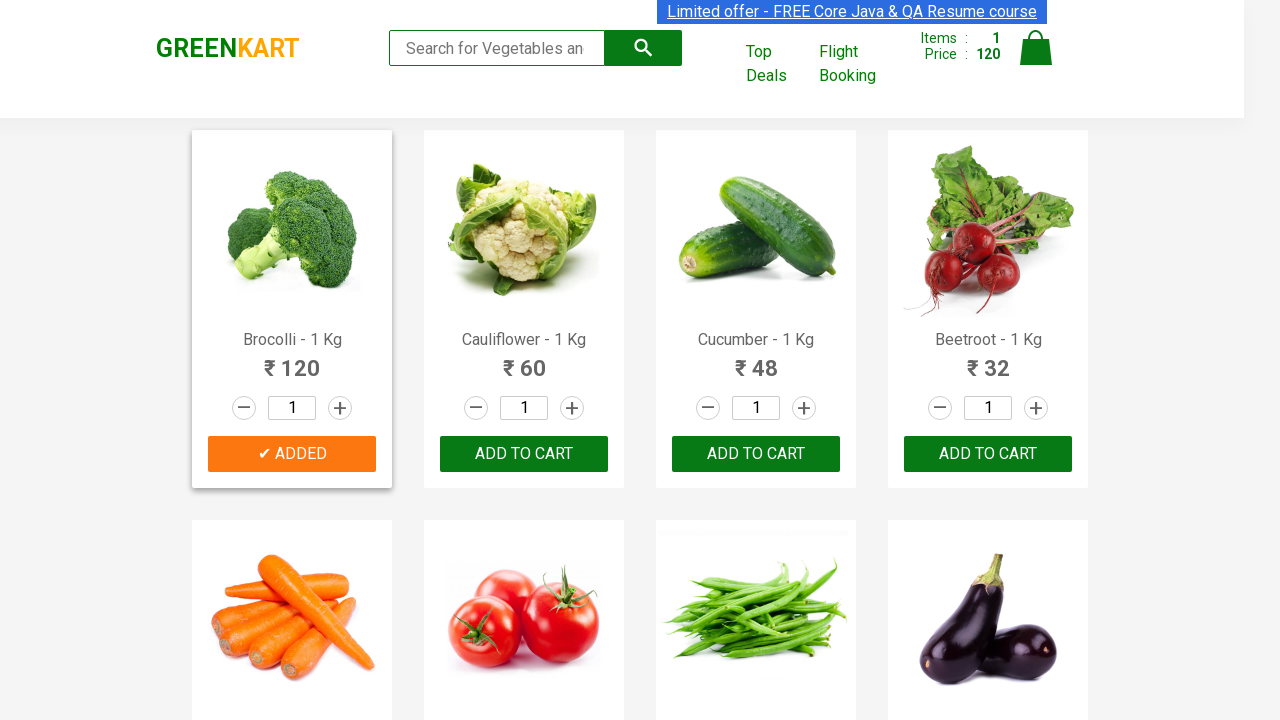

Retrieved product name: Cucumber - 1 Kg
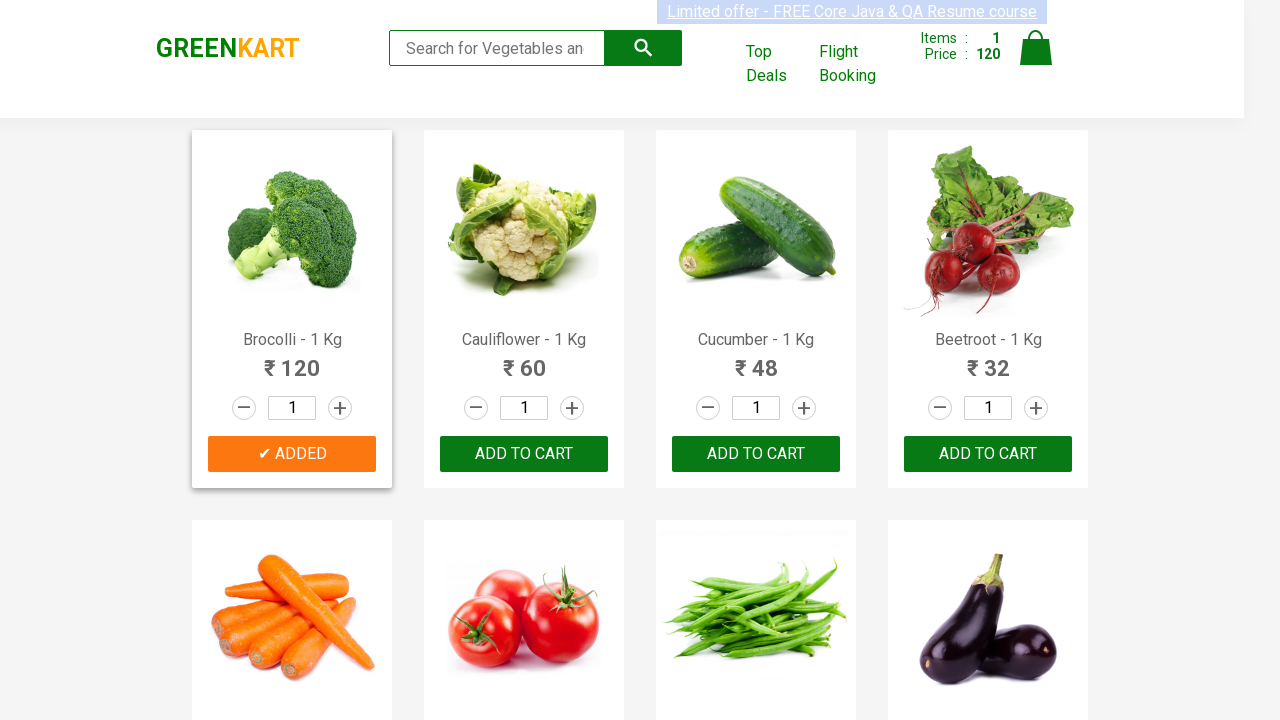

Retrieved all ADD TO CART buttons from the page
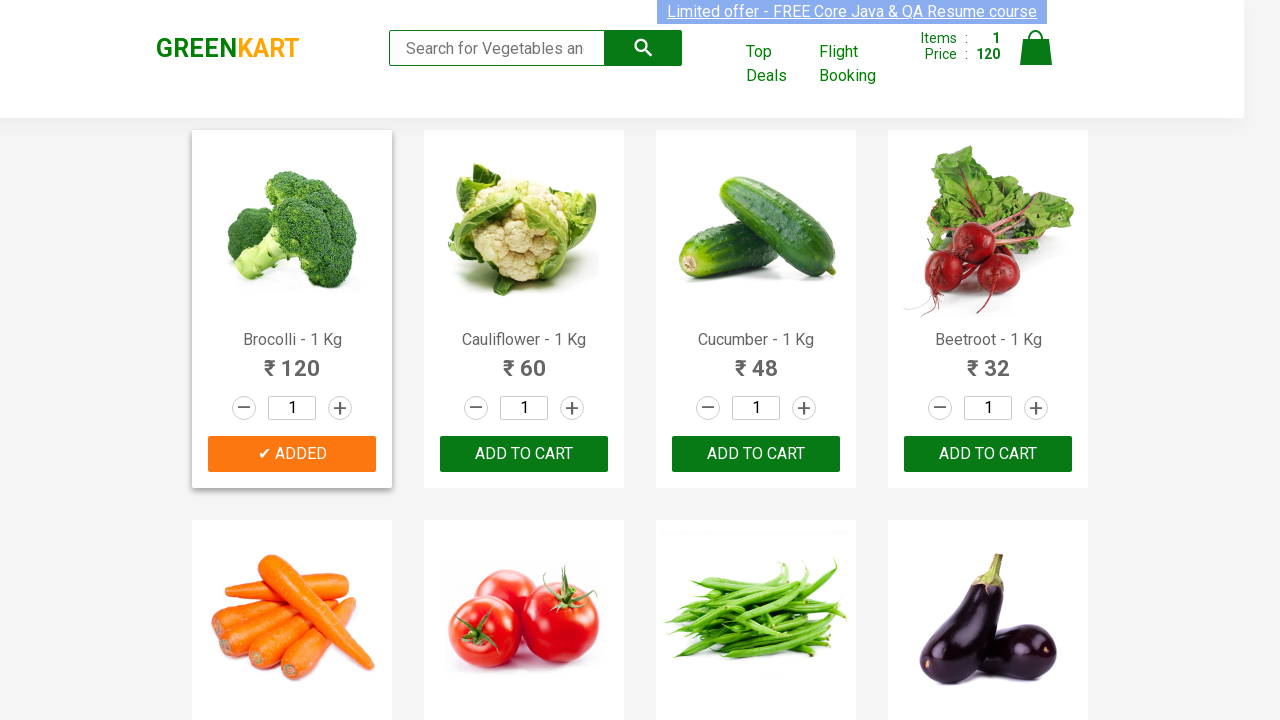

Clicked ADD TO CART button for Cucumber at (988, 454) on xpath=//button[text()='ADD TO CART'] >> nth=2
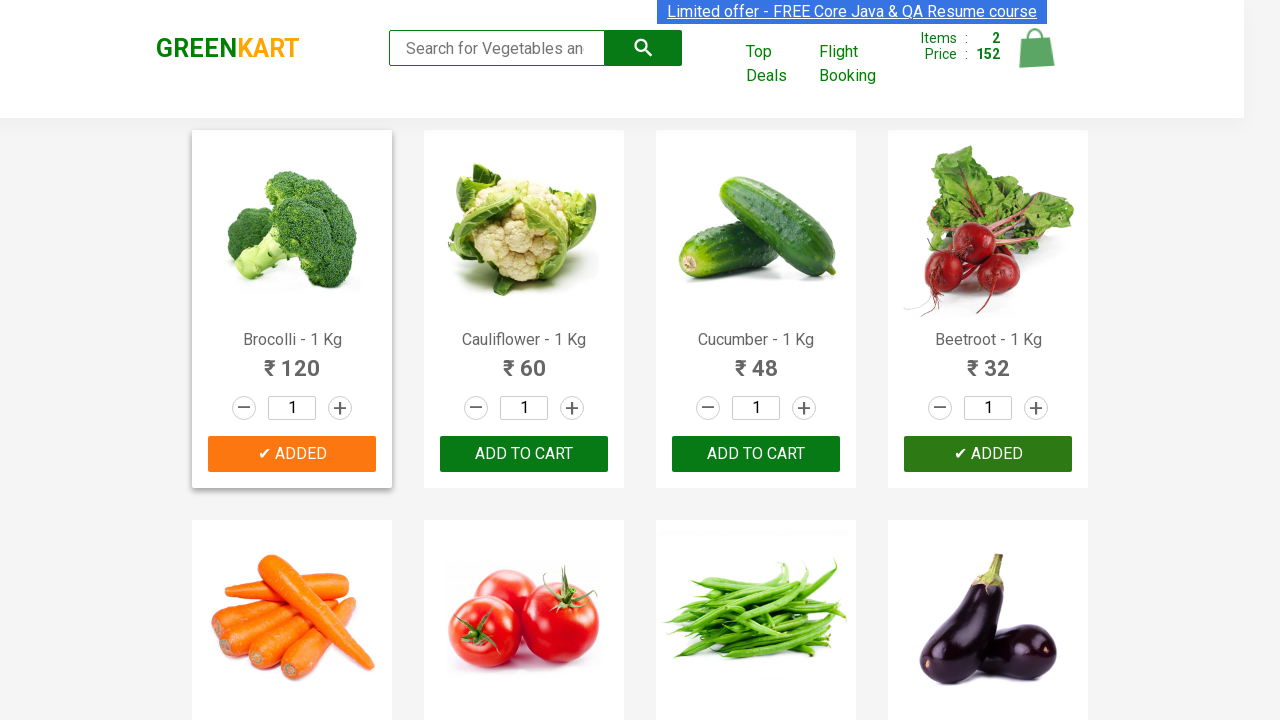

Retrieved product name: Beetroot - 1 Kg
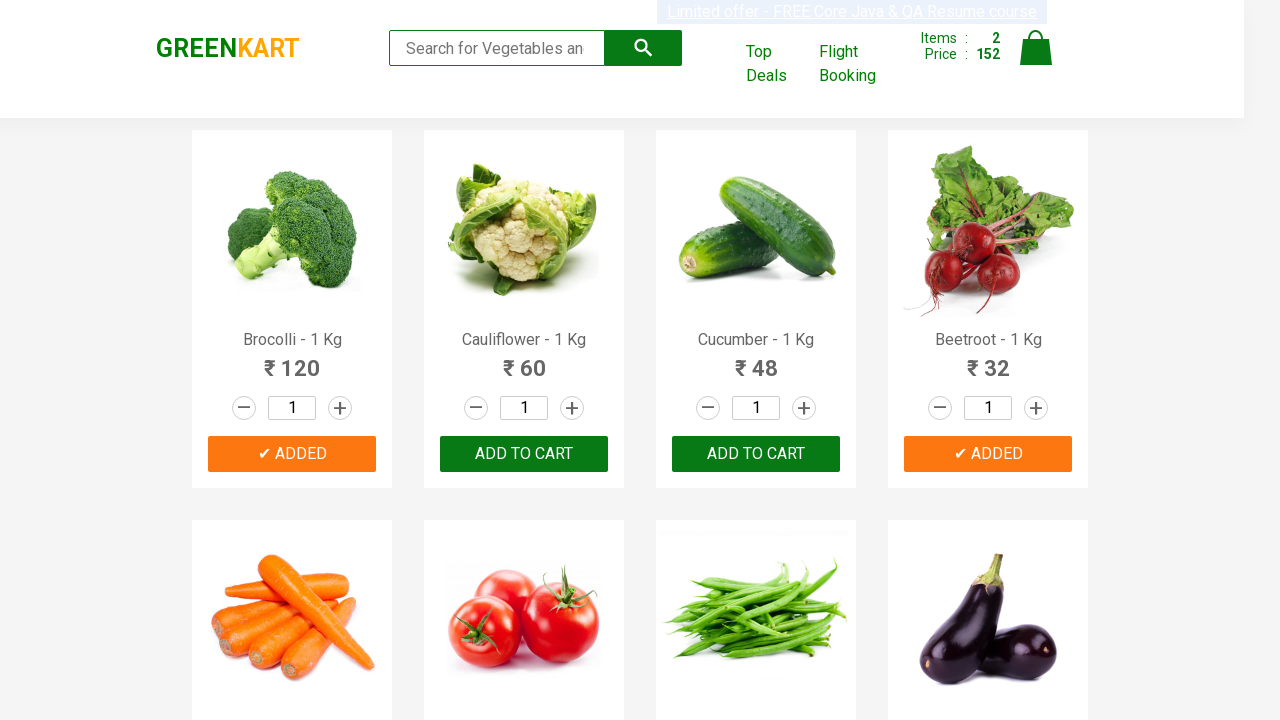

Retrieved all ADD TO CART buttons from the page
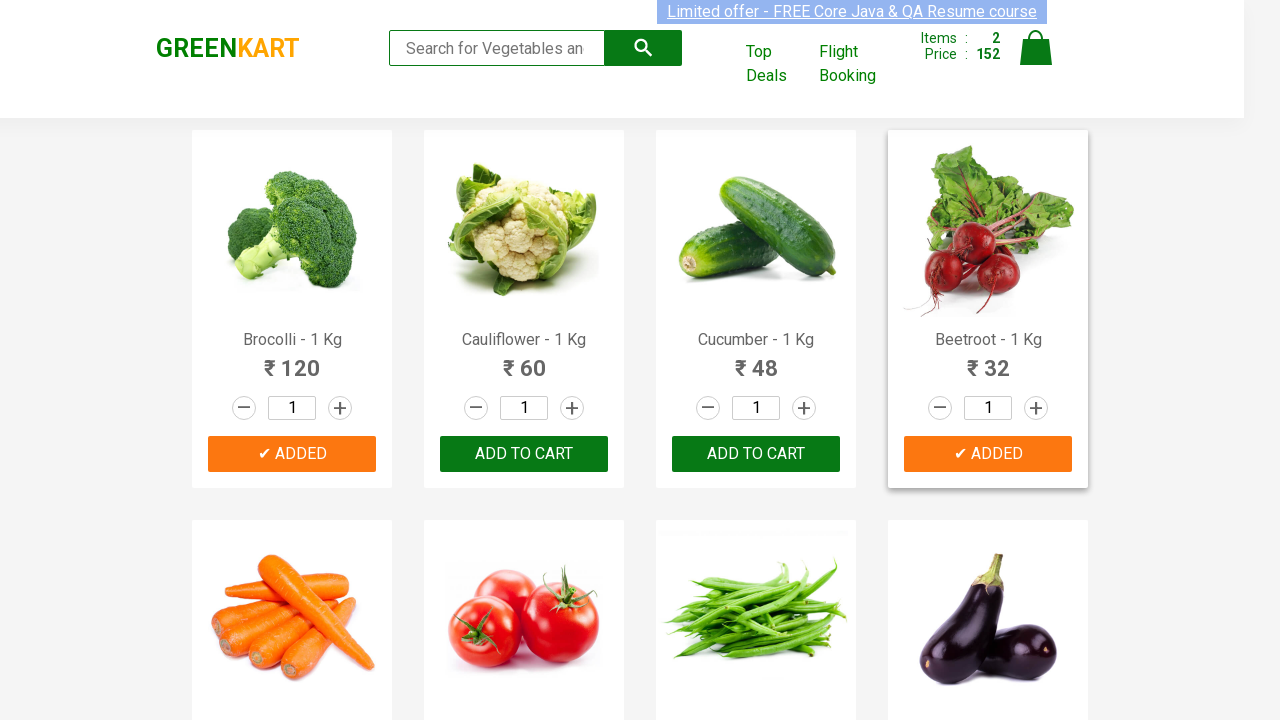

Clicked ADD TO CART button for Beetroot at (524, 360) on xpath=//button[text()='ADD TO CART'] >> nth=3
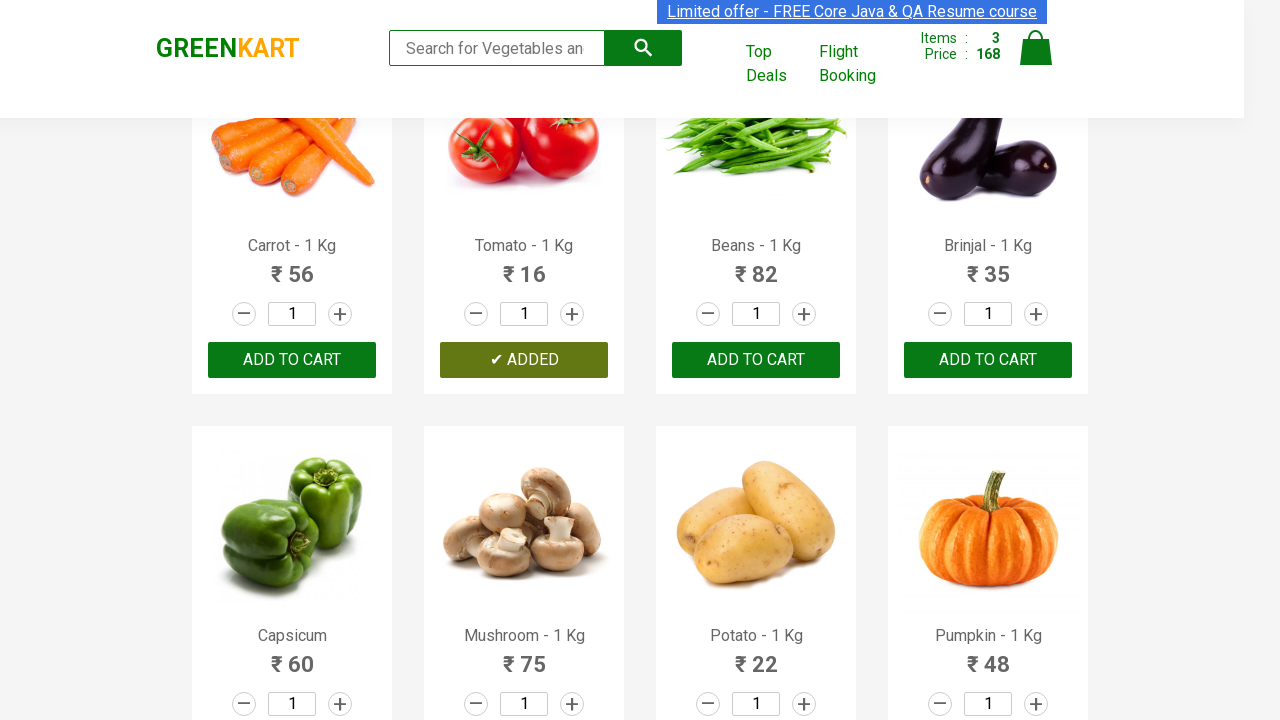

Retrieved product name: Carrot - 1 Kg
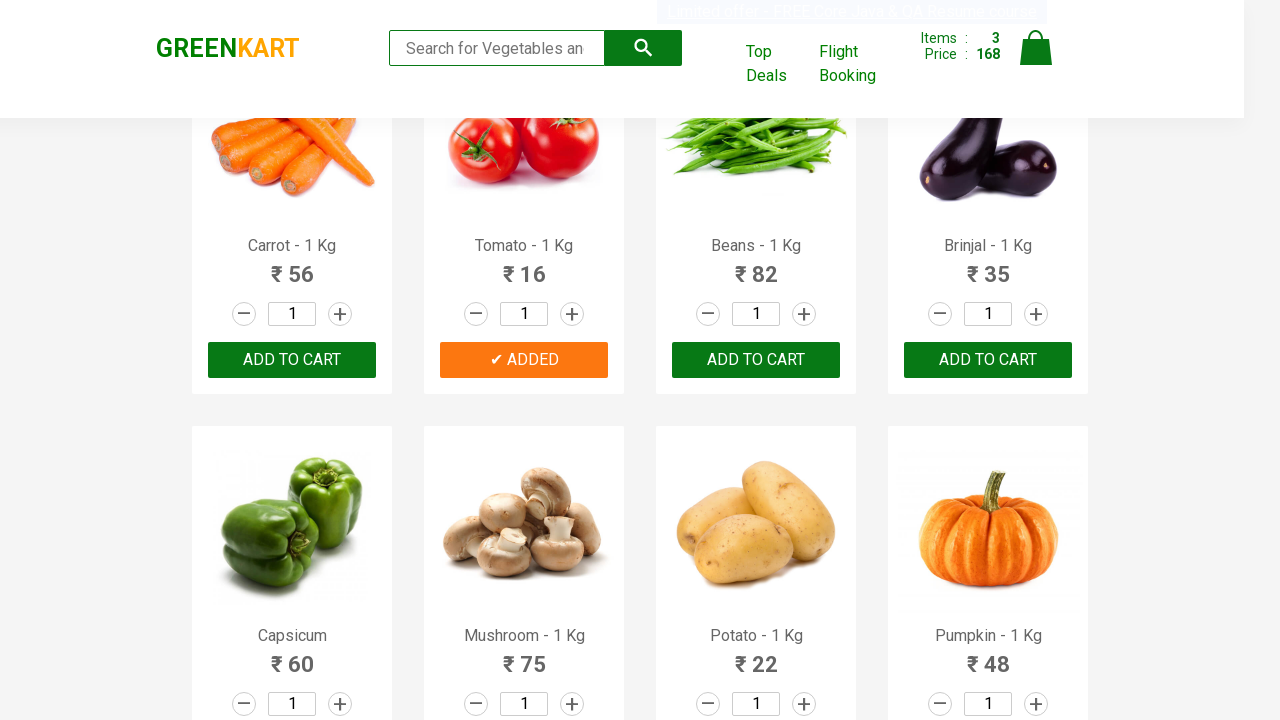

Retrieved product name: Tomato - 1 Kg
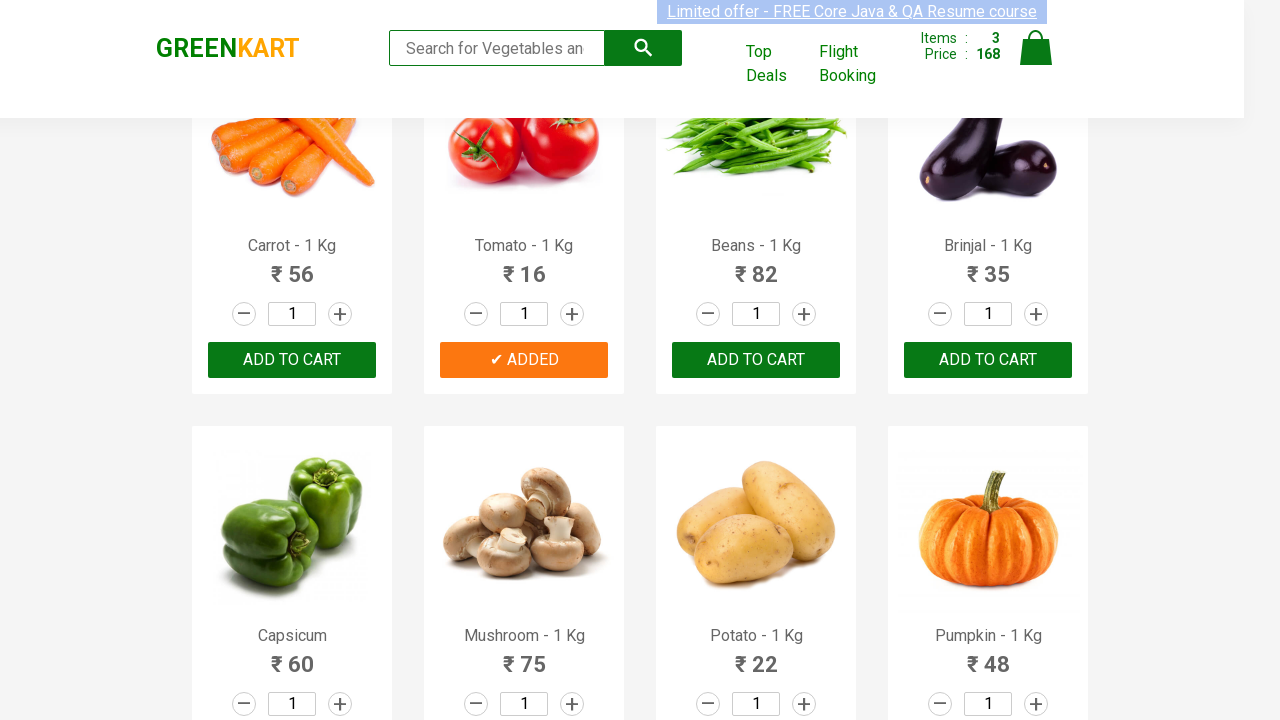

Retrieved product name: Beans - 1 Kg
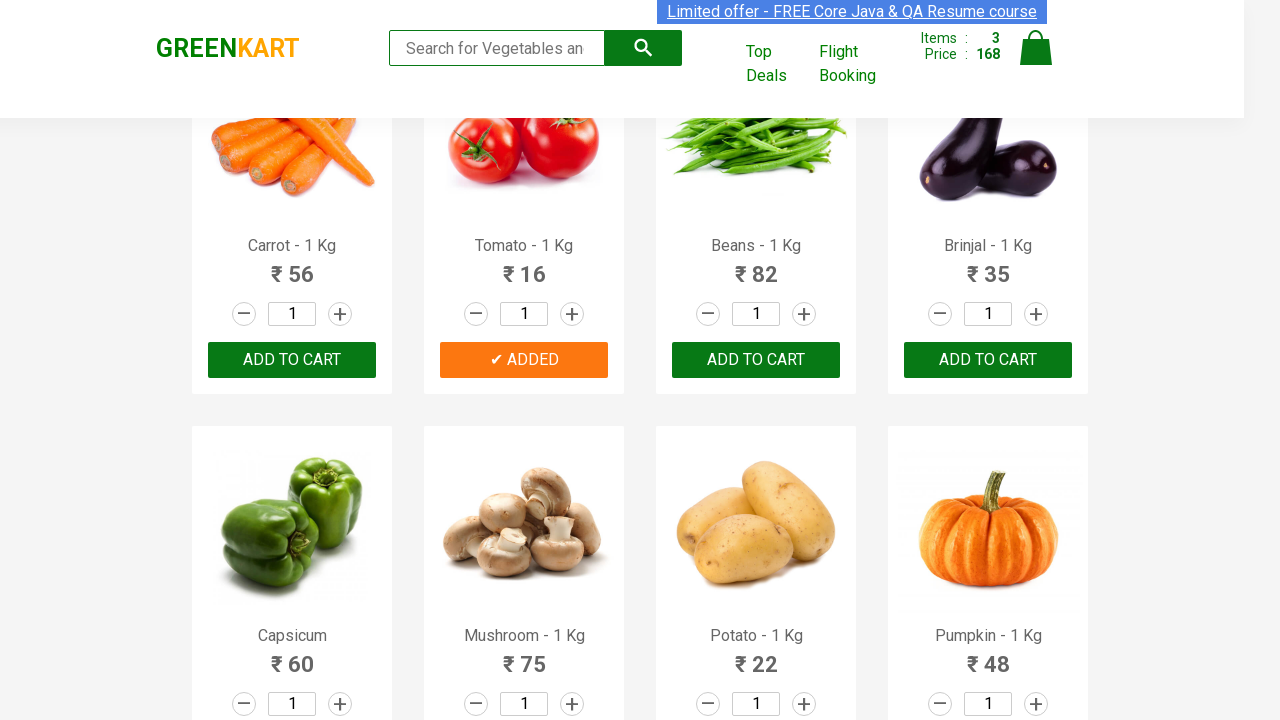

Retrieved product name: Brinjal - 1 Kg
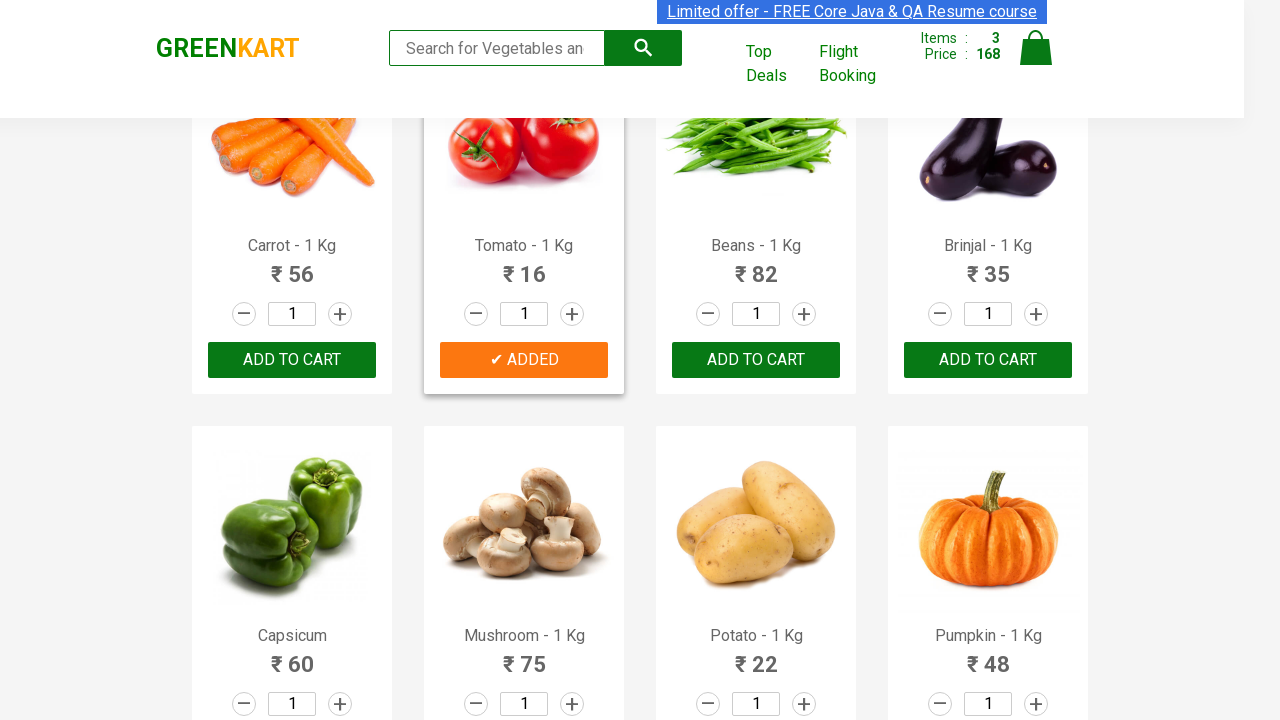

Retrieved product name: Capsicum
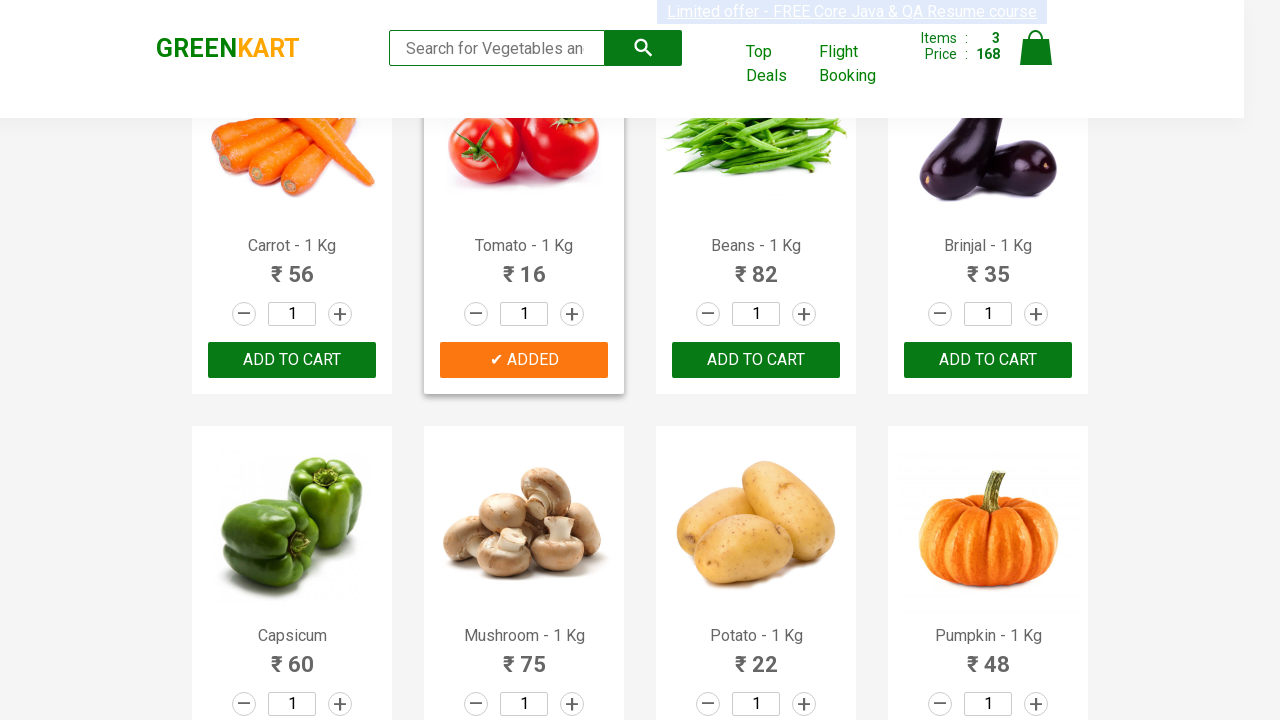

Retrieved product name: Mushroom - 1 Kg
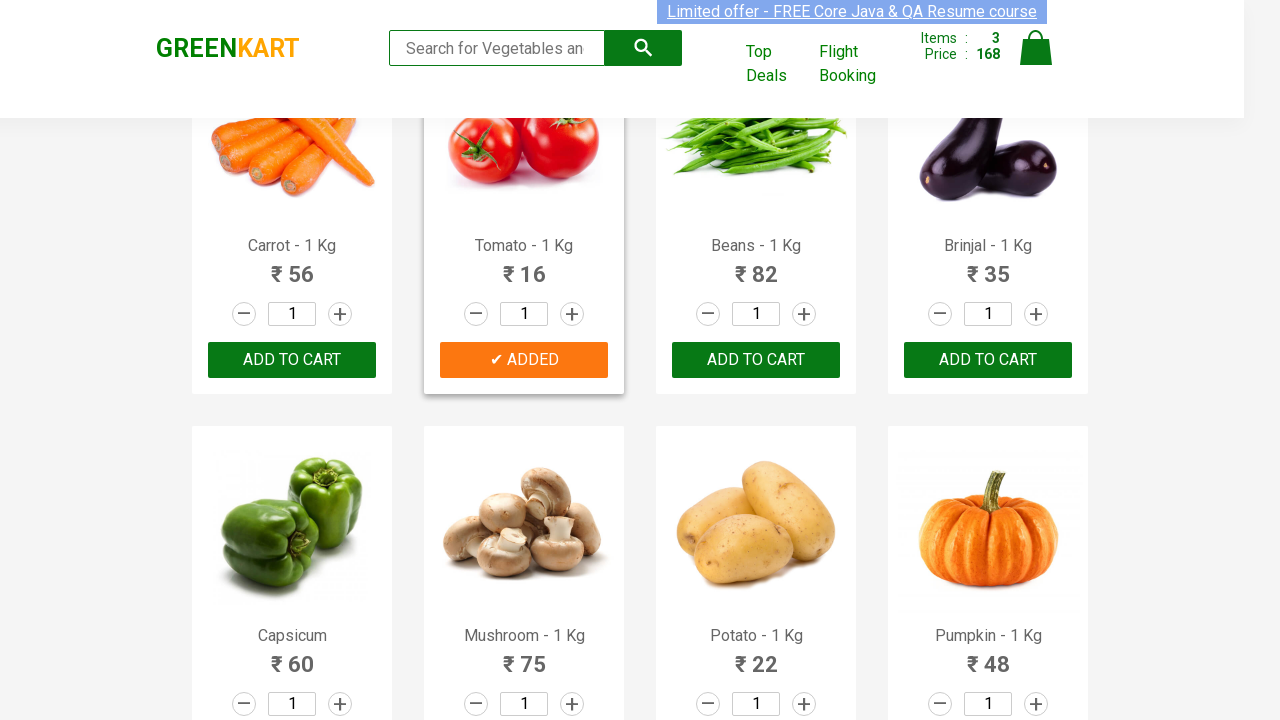

Retrieved product name: Potato - 1 Kg
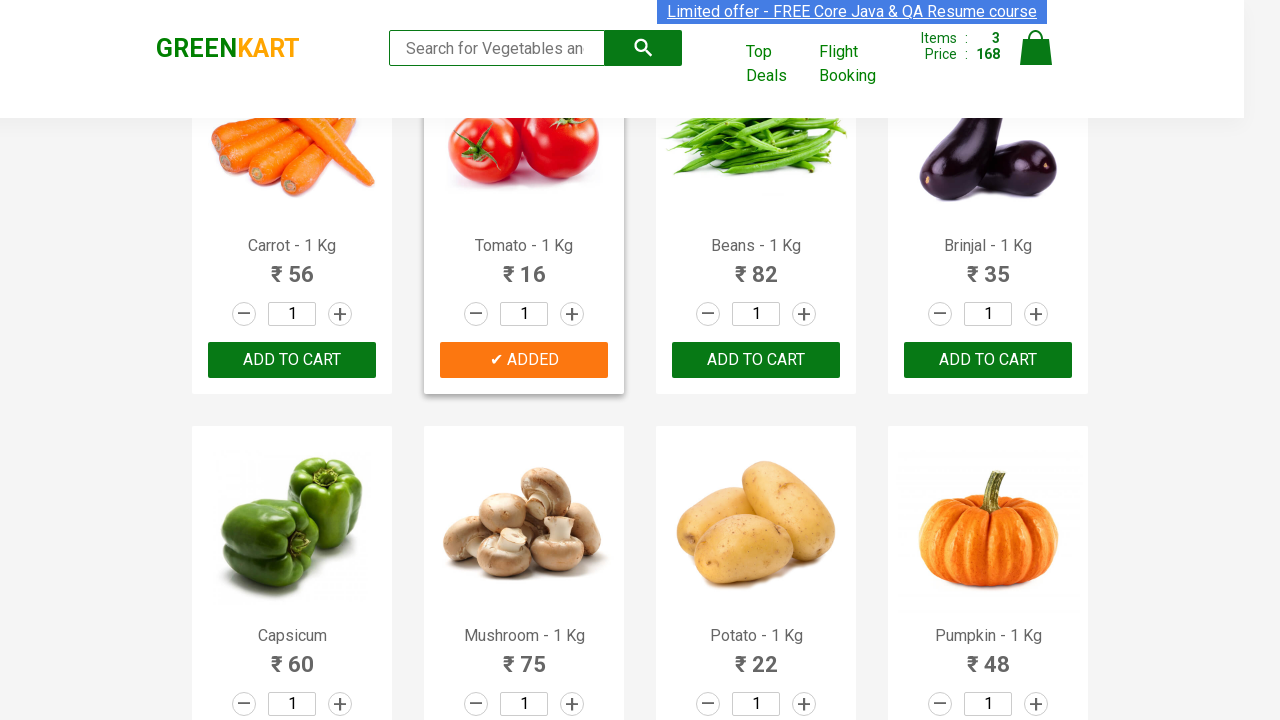

Retrieved product name: Pumpkin - 1 Kg
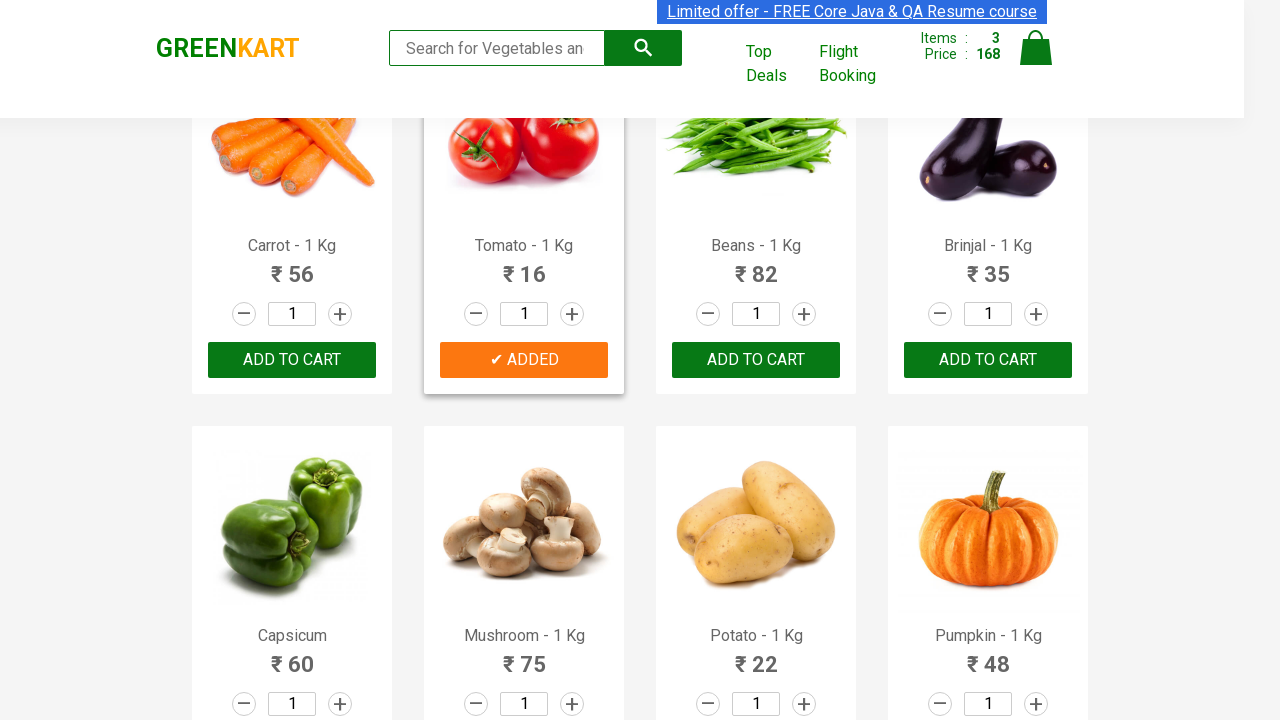

Retrieved product name: Corn - 1 Kg
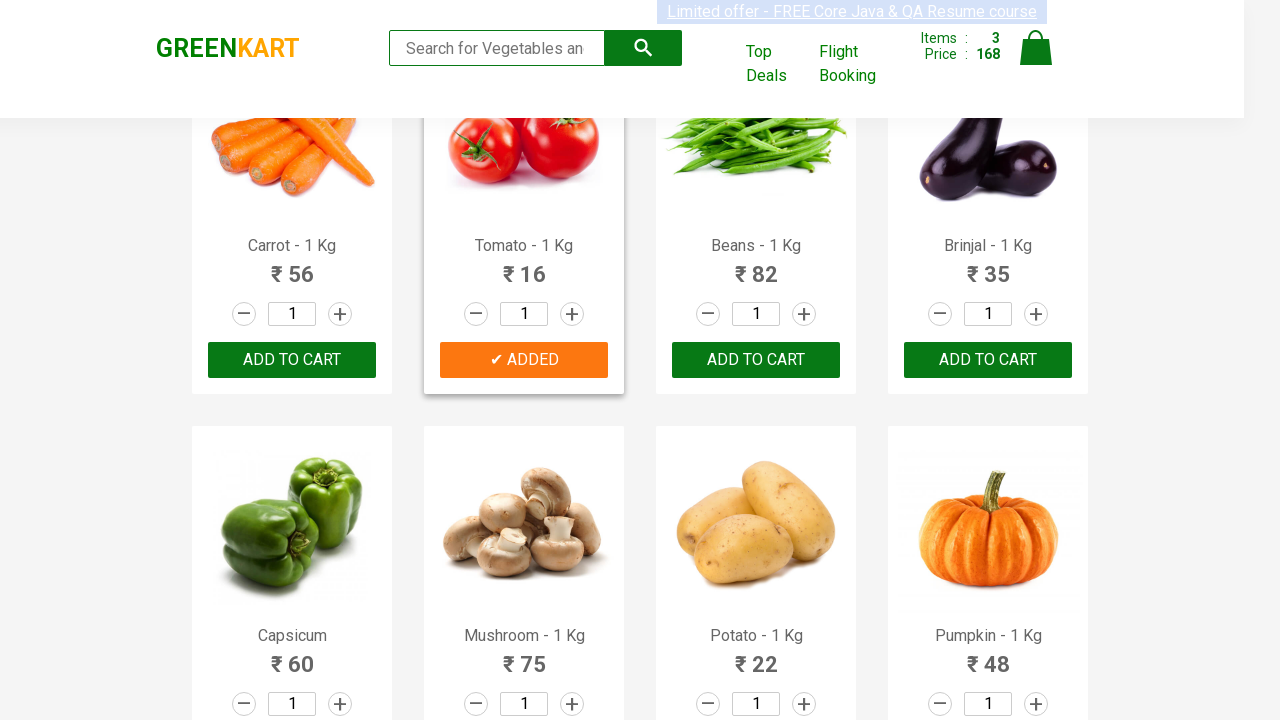

Retrieved product name: Onion - 1 Kg
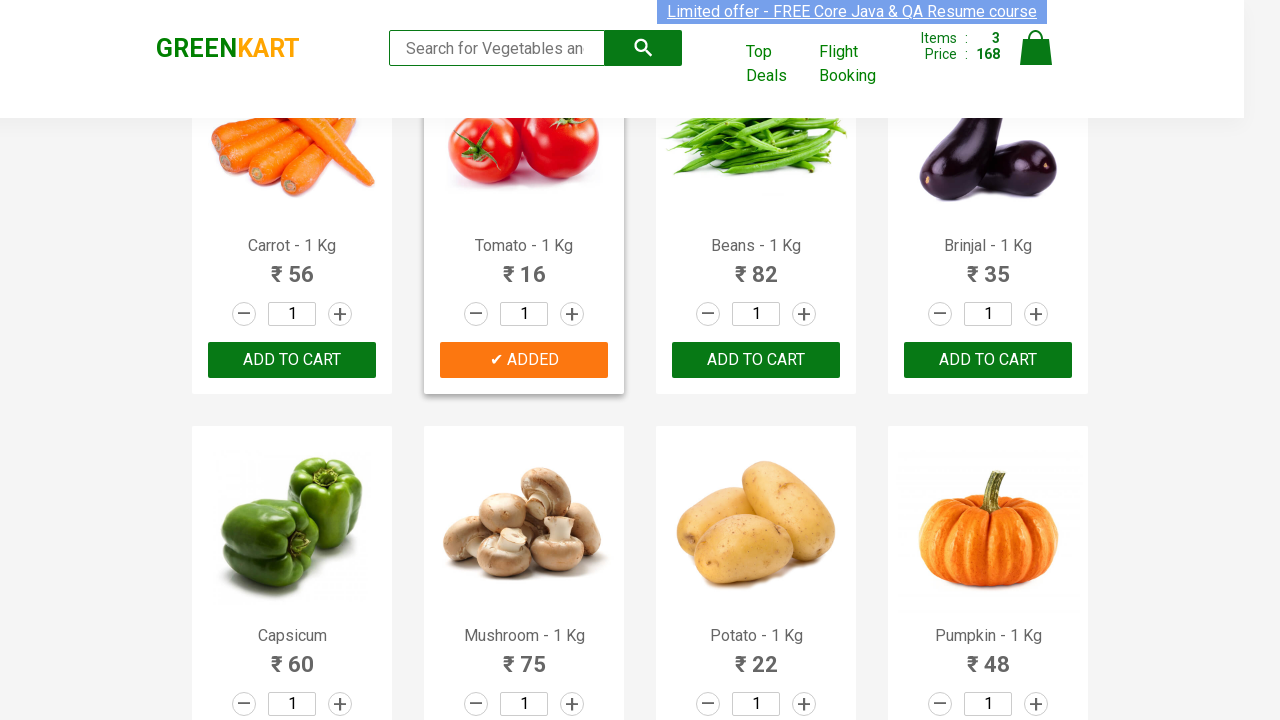

Retrieved product name: Apple - 1 Kg
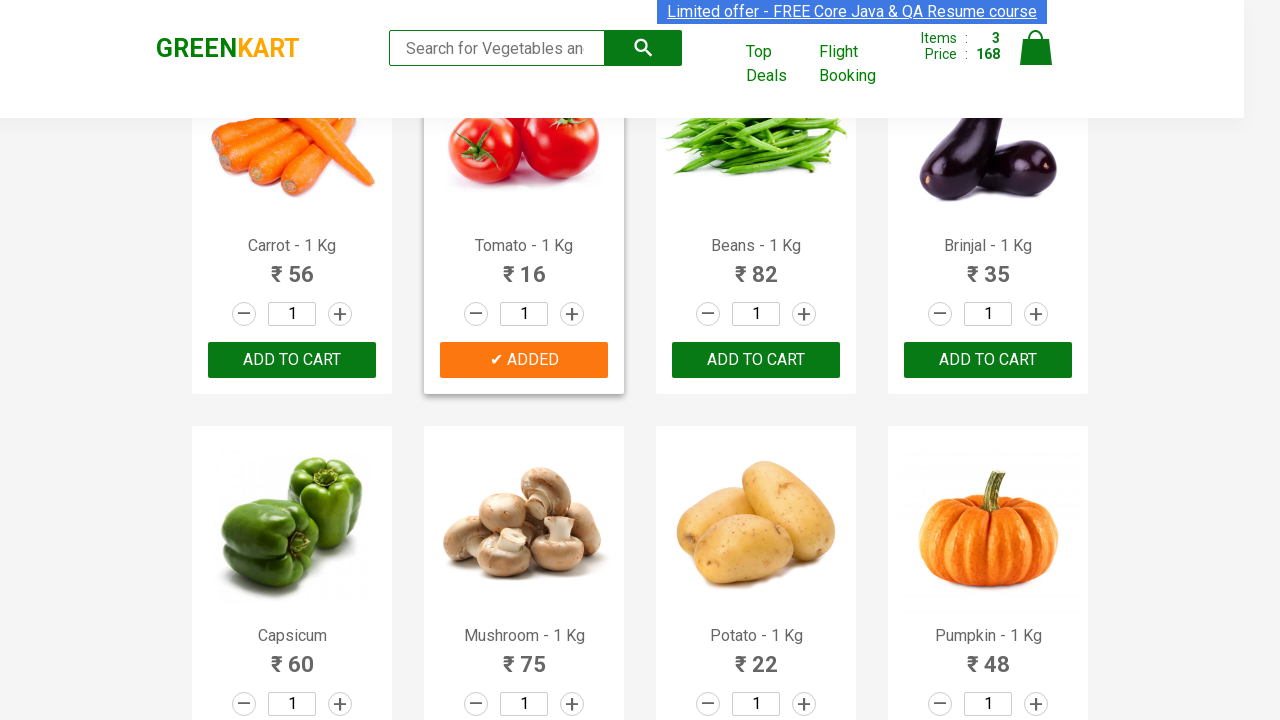

Retrieved product name: Banana - 1 Kg
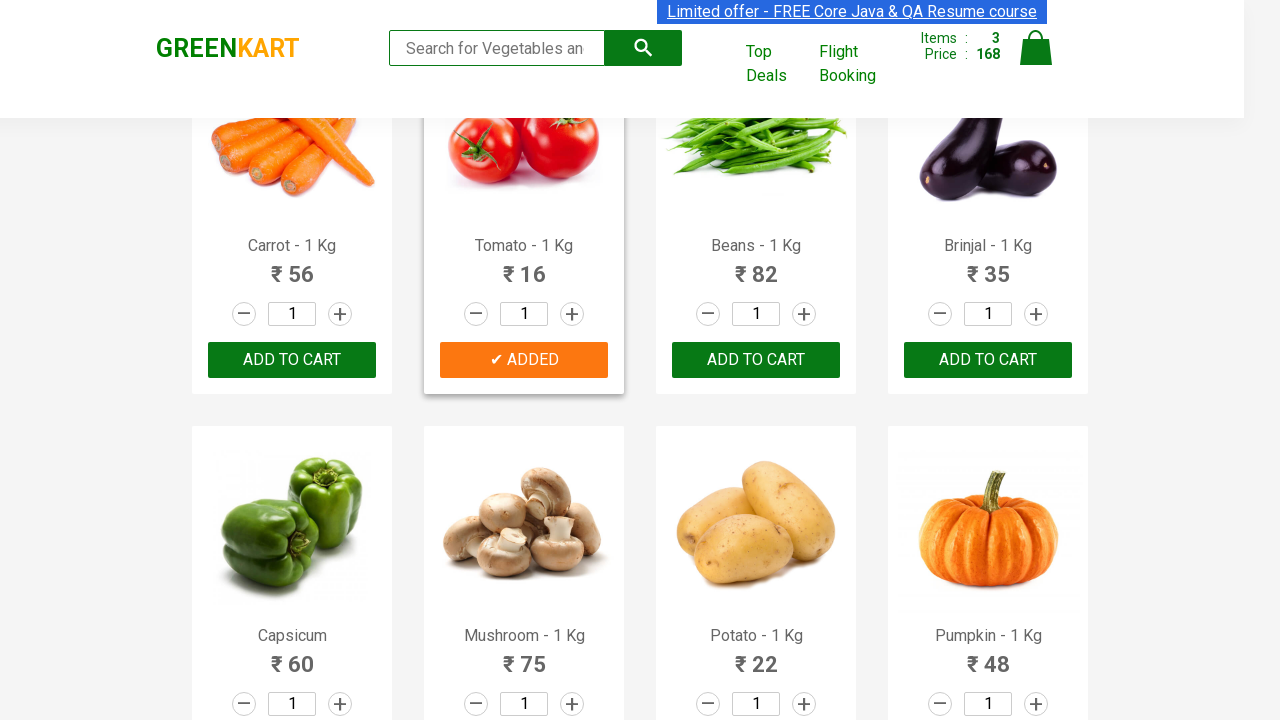

Retrieved product name: Grapes - 1 Kg
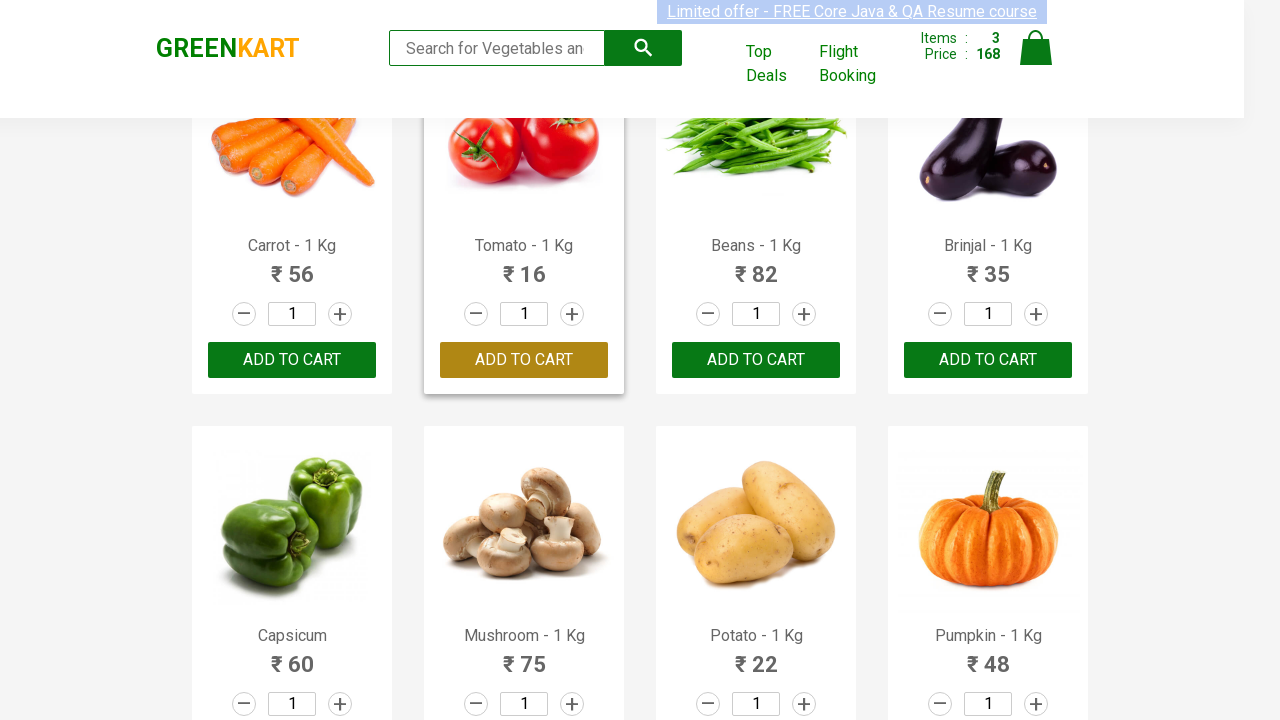

Retrieved product name: Mango - 1 Kg
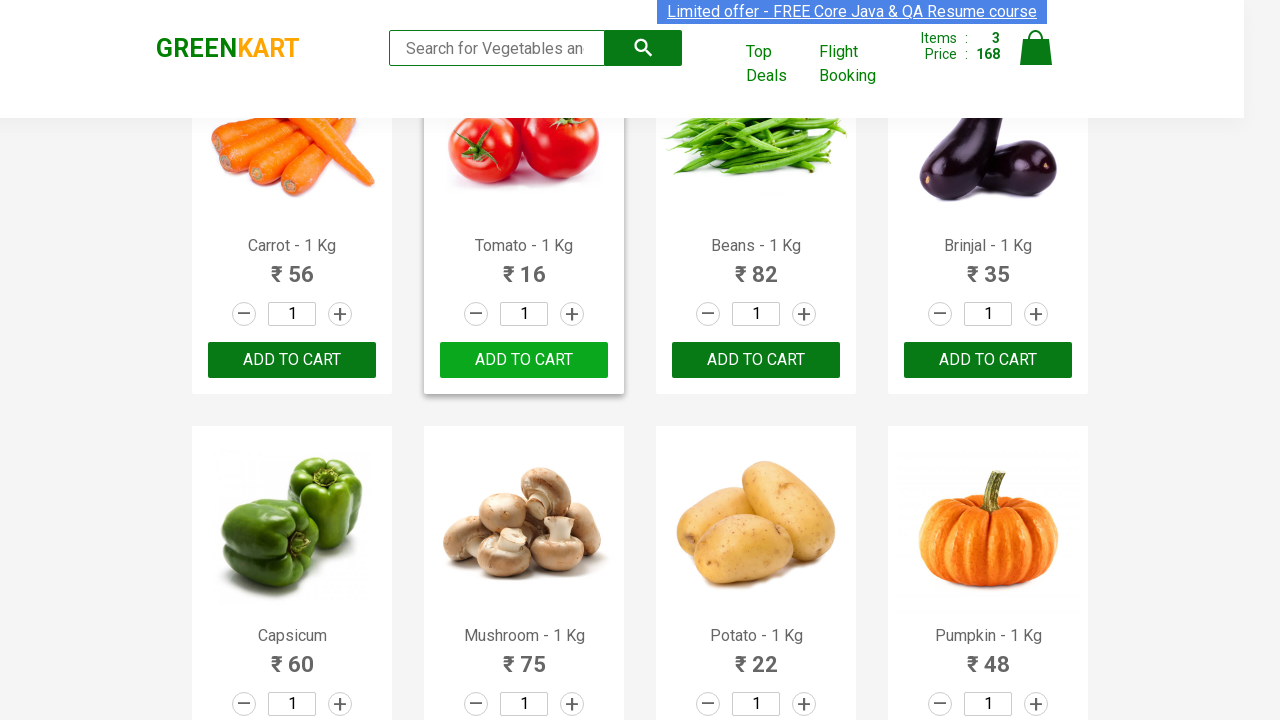

Retrieved product name: Musk Melon - 1 Kg
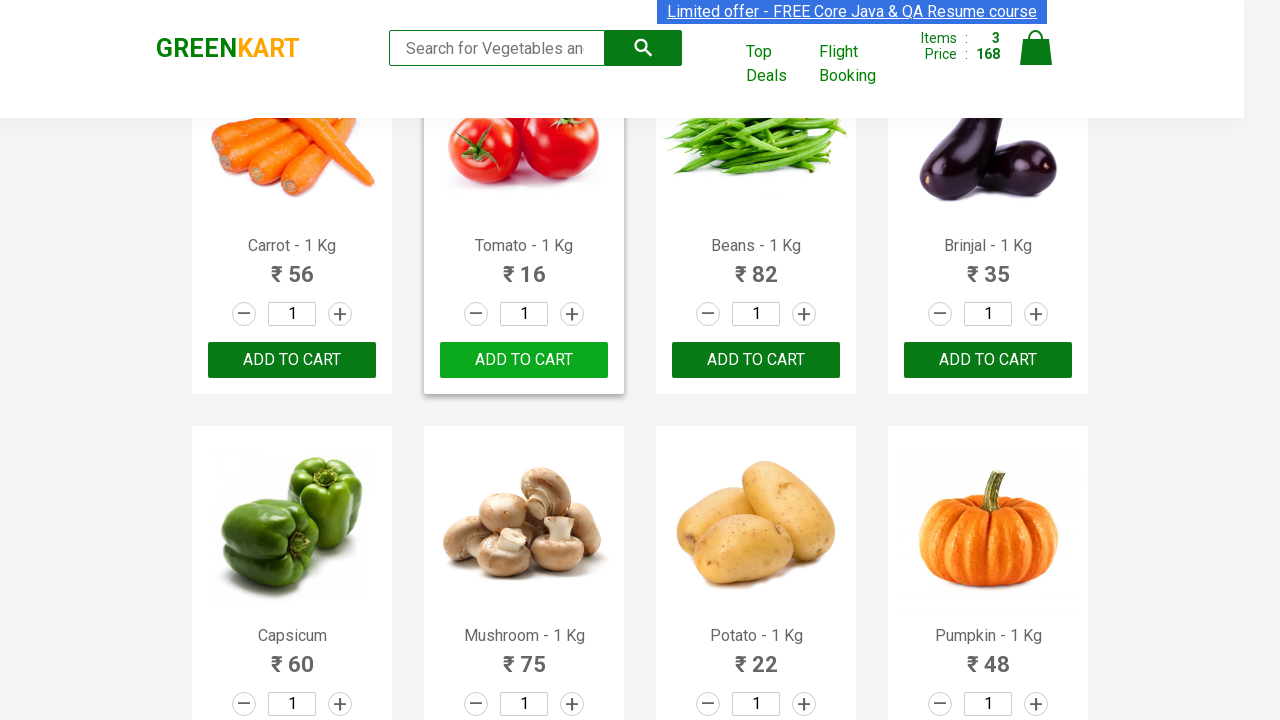

Retrieved product name: Orange - 1 Kg
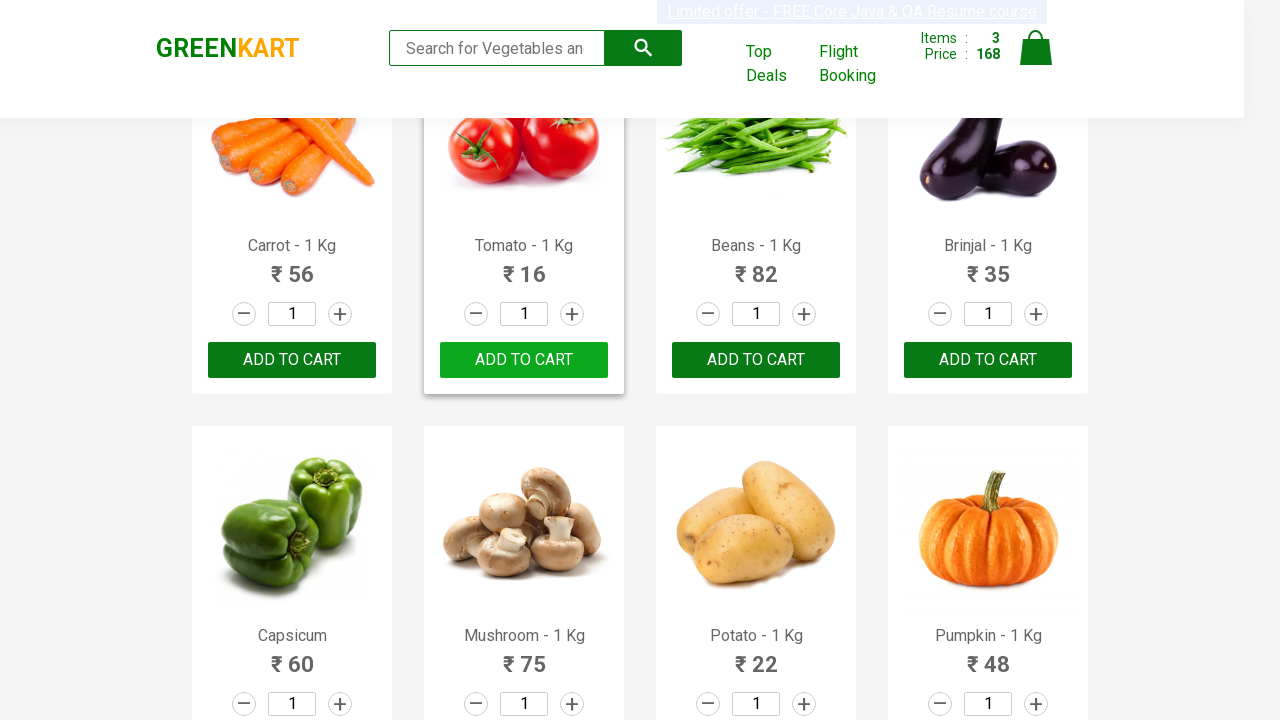

Retrieved product name: Pears - 1 Kg
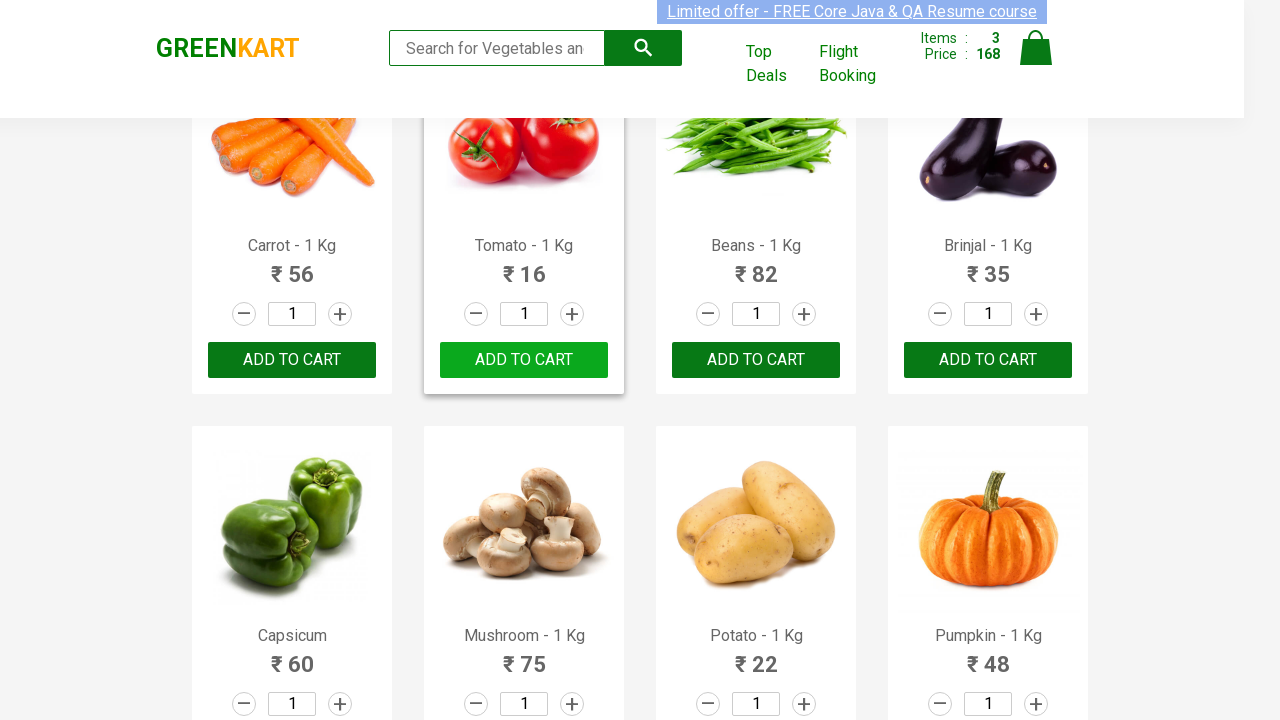

Retrieved product name: Pomegranate - 1 Kg
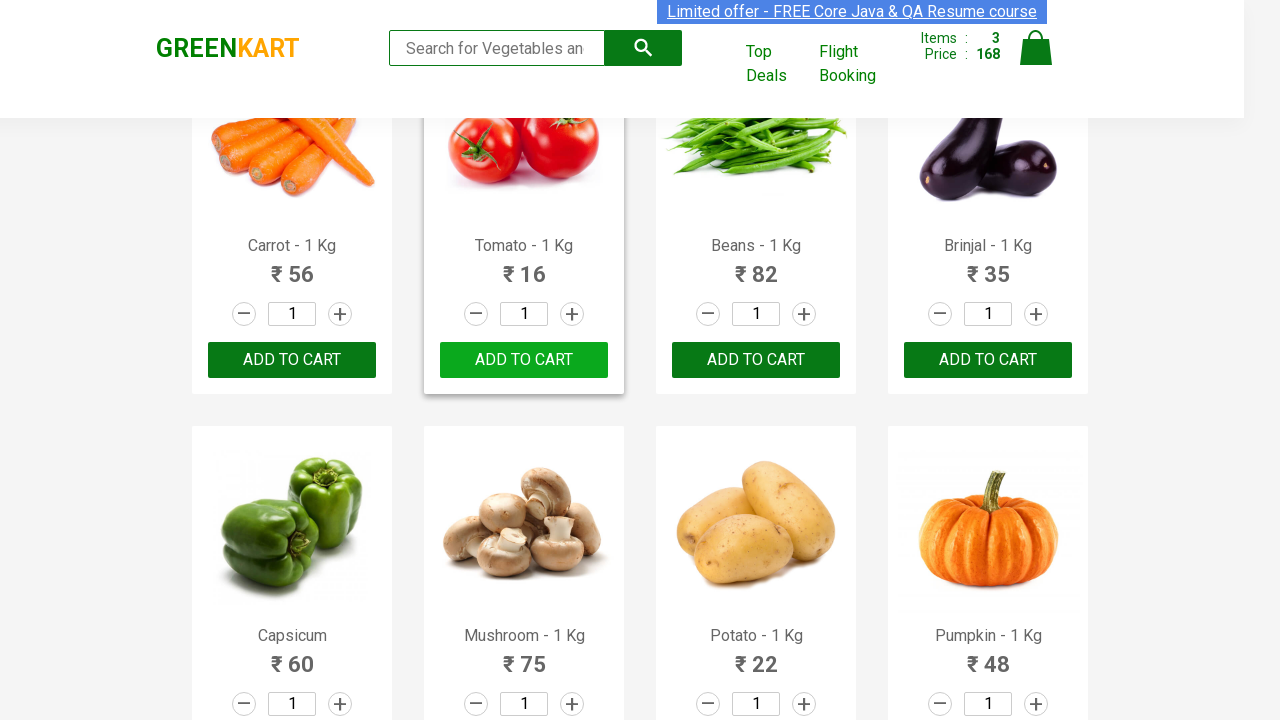

Retrieved product name: Raspberry - 1/4 Kg
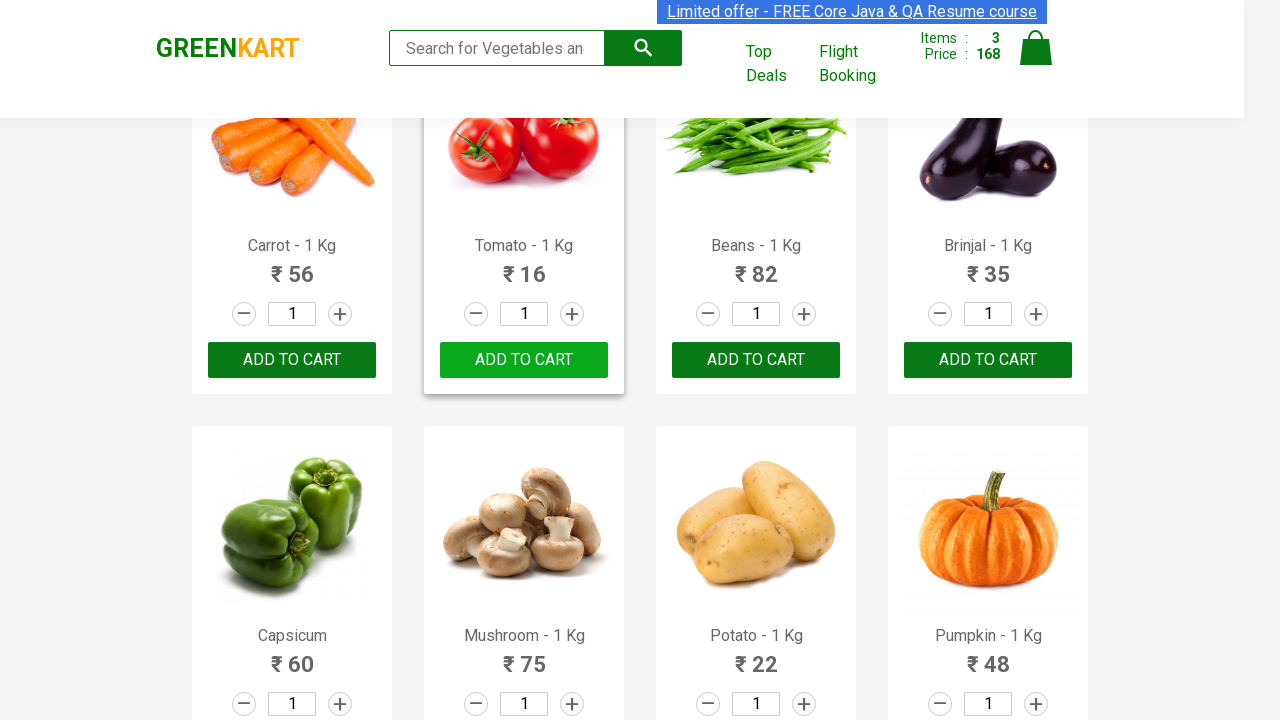

Retrieved product name: Strawberry - 1/4 Kg
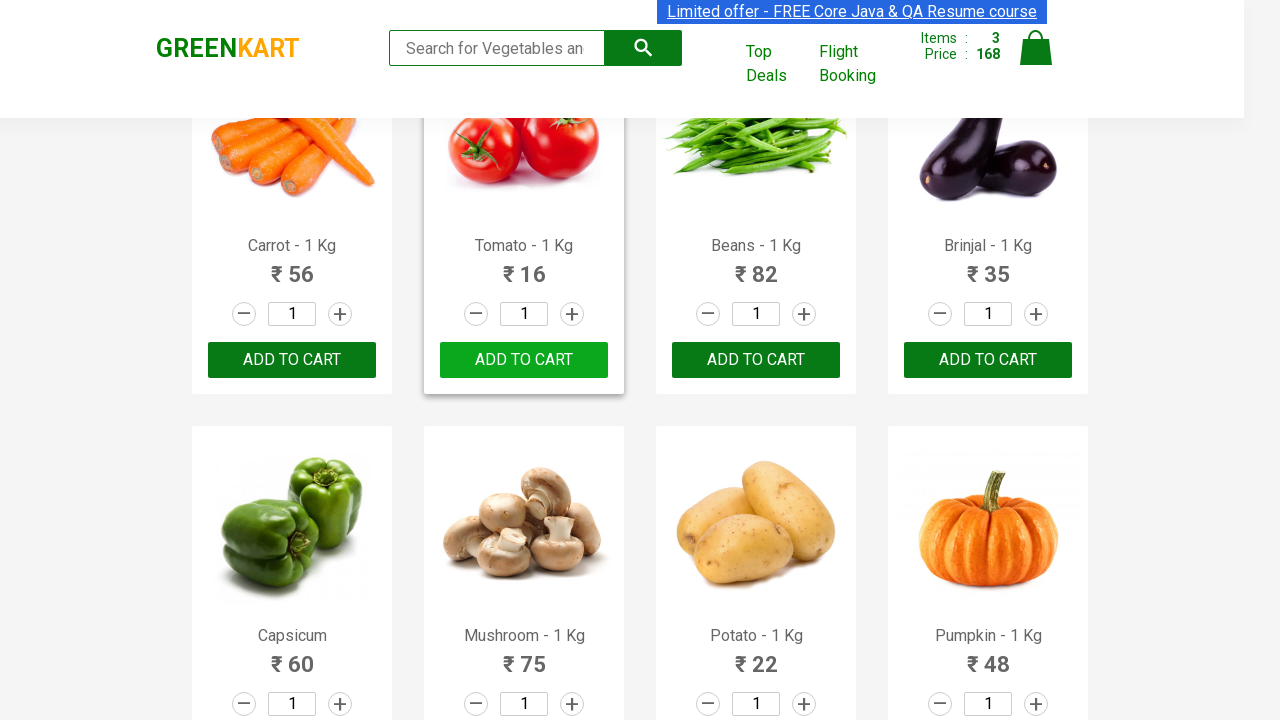

Retrieved product name: Water Melon - 1 Kg
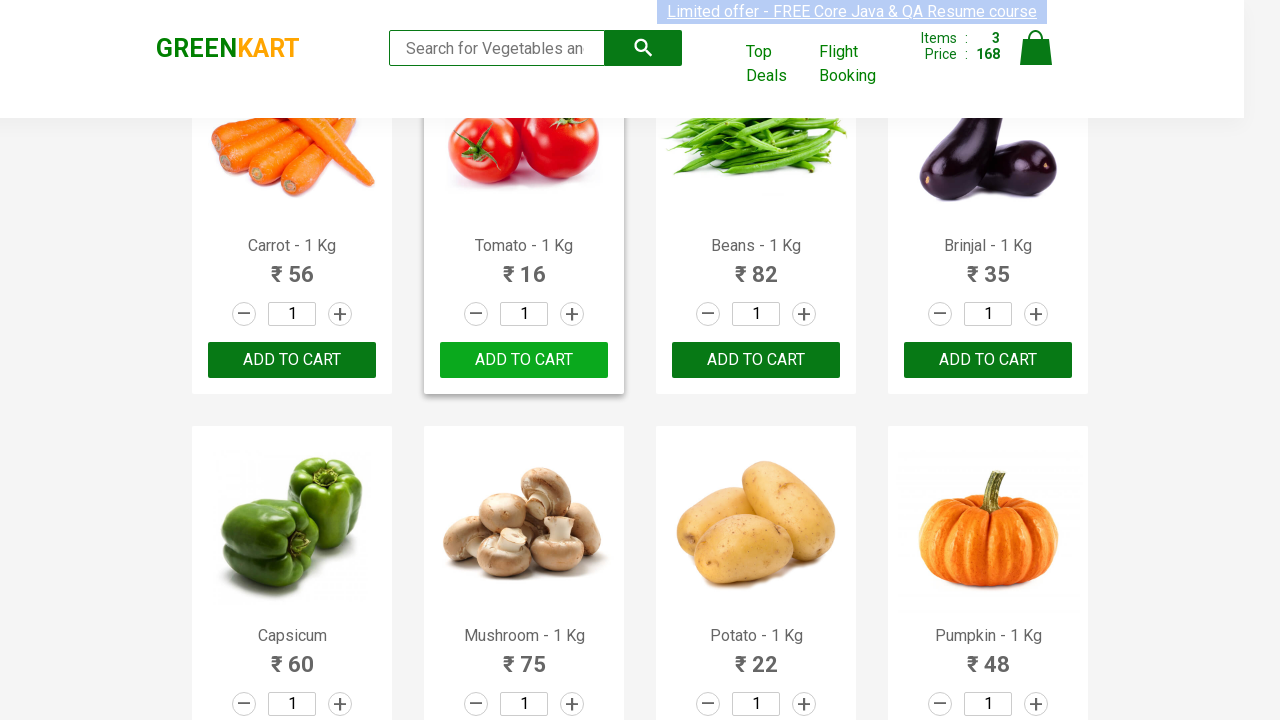

Retrieved product name: Almonds - 1/4 Kg
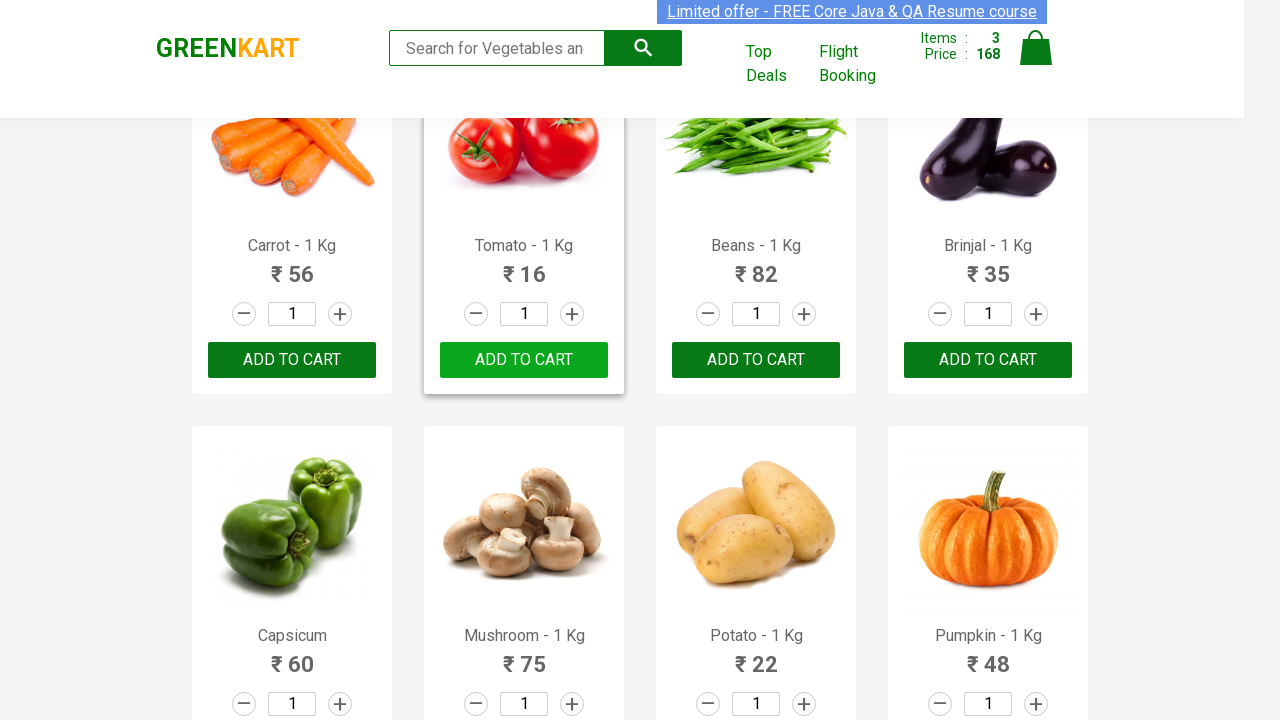

Retrieved product name: Pista - 1/4 Kg
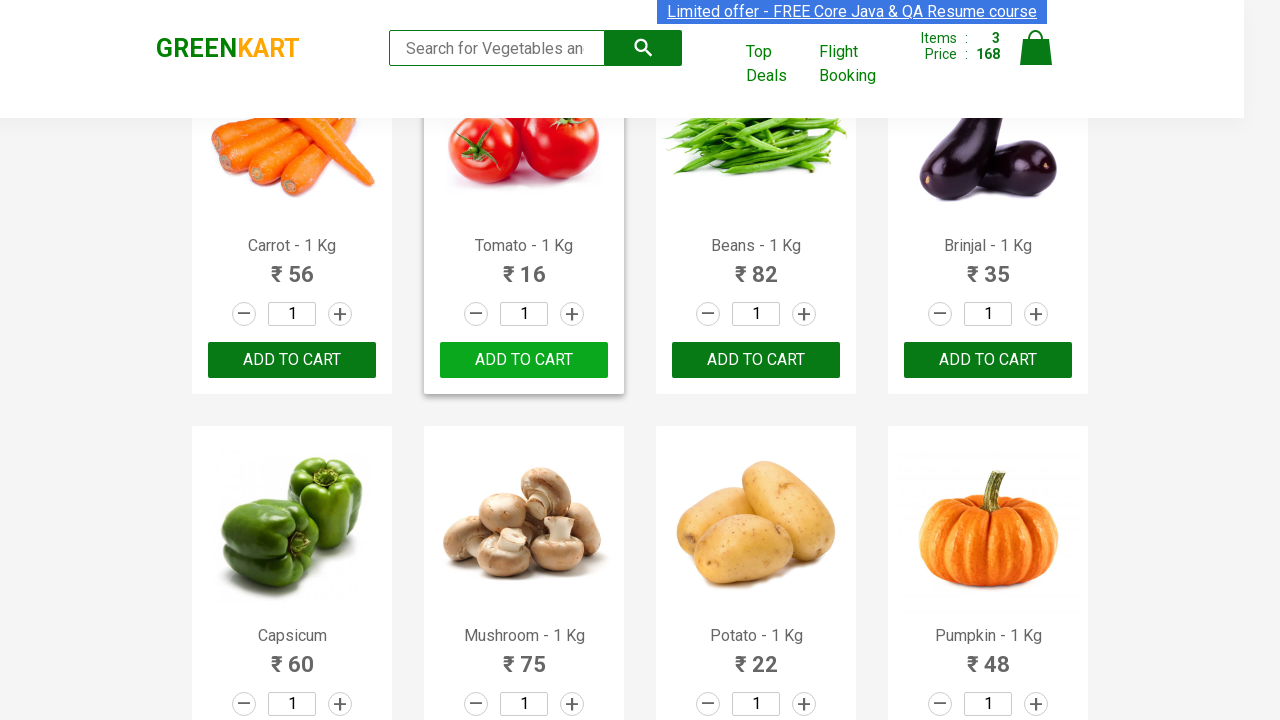

Retrieved product name: Nuts Mixture - 1 Kg
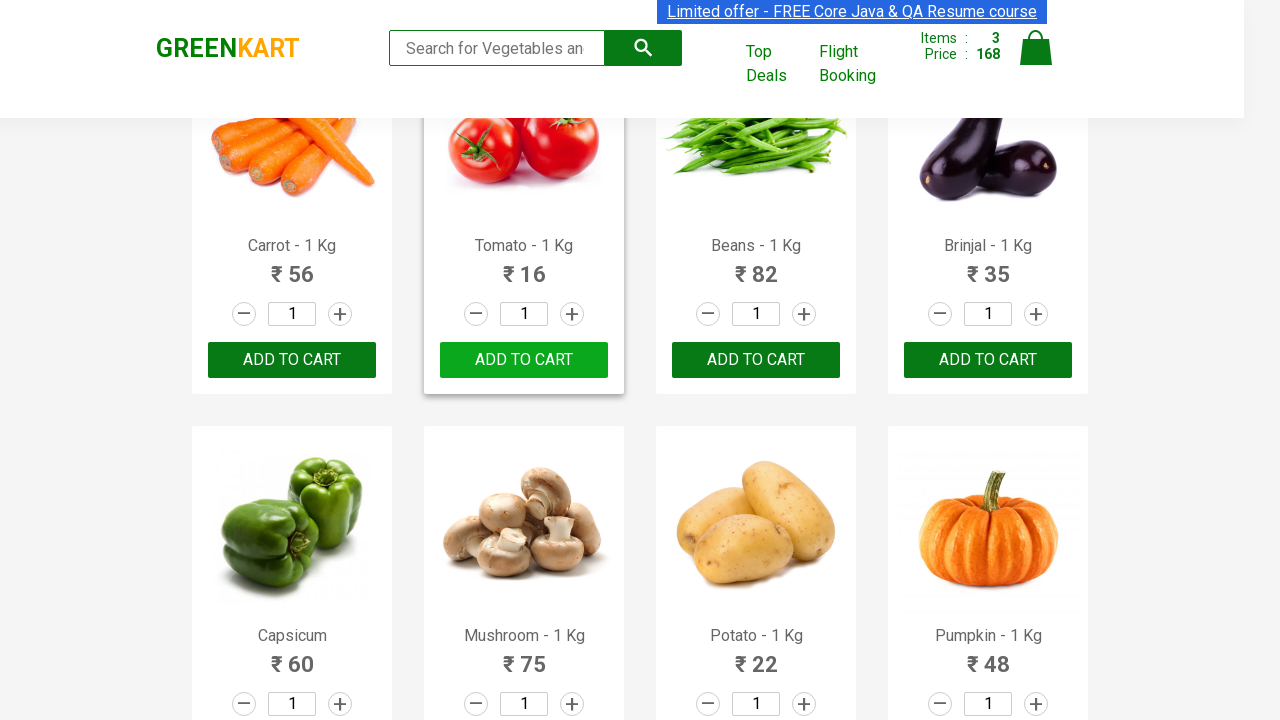

Retrieved product name: Cashews - 1 Kg
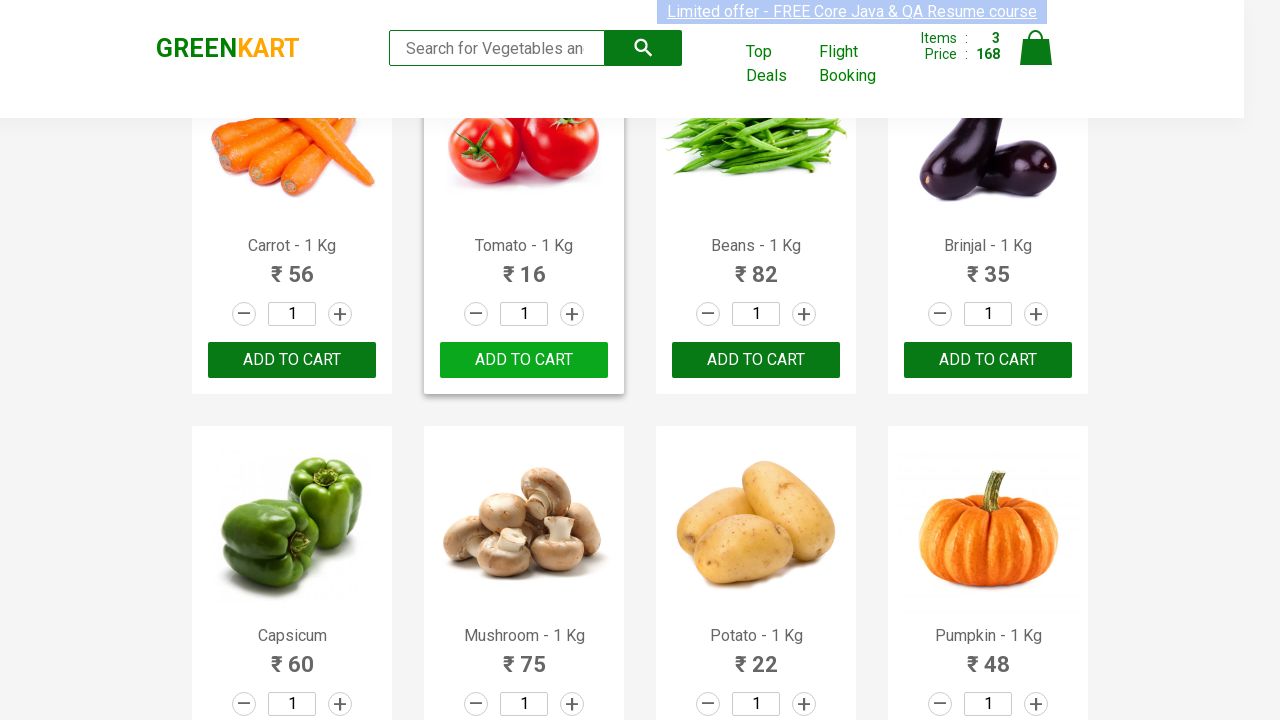

Retrieved product name: Walnuts - 1/4 Kg
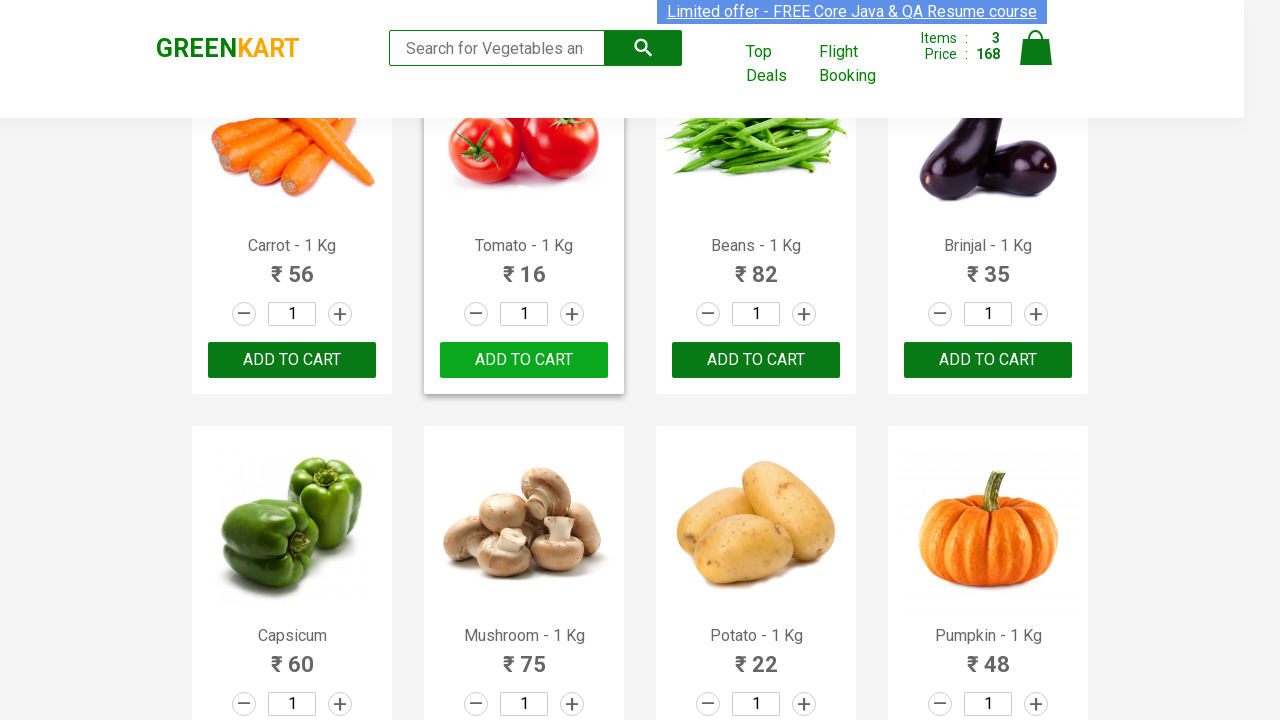

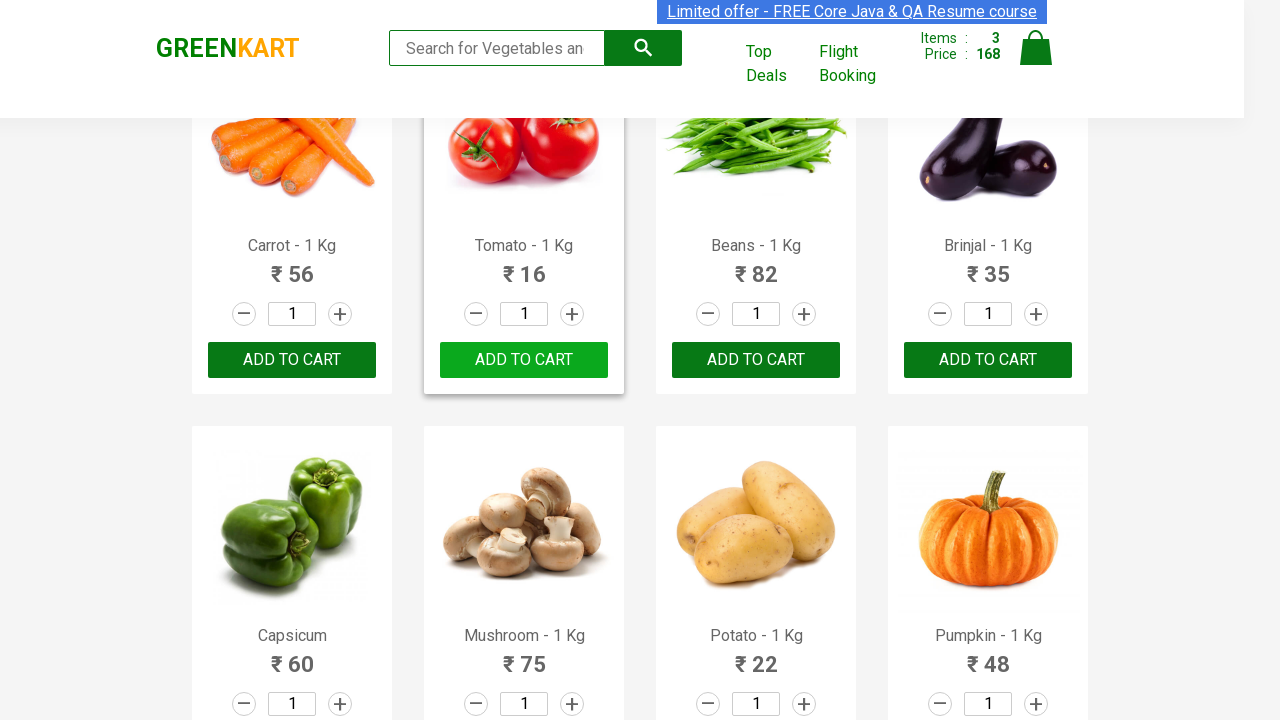